Tests a to-do application by adding 5 new items to the list, then marking all 10 items (5 existing + 5 new) as complete by clicking their checkboxes.

Starting URL: https://lambdatest.github.io/sample-todo-app/

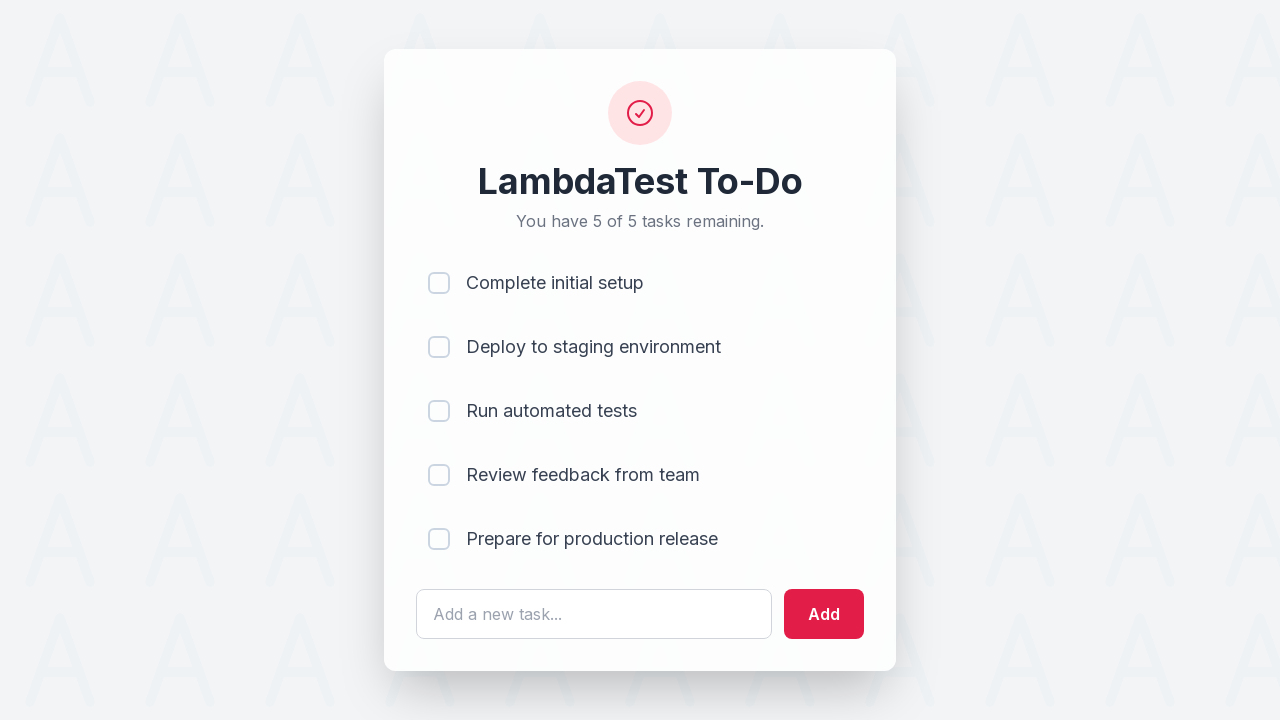

Waited for todo text input field to load
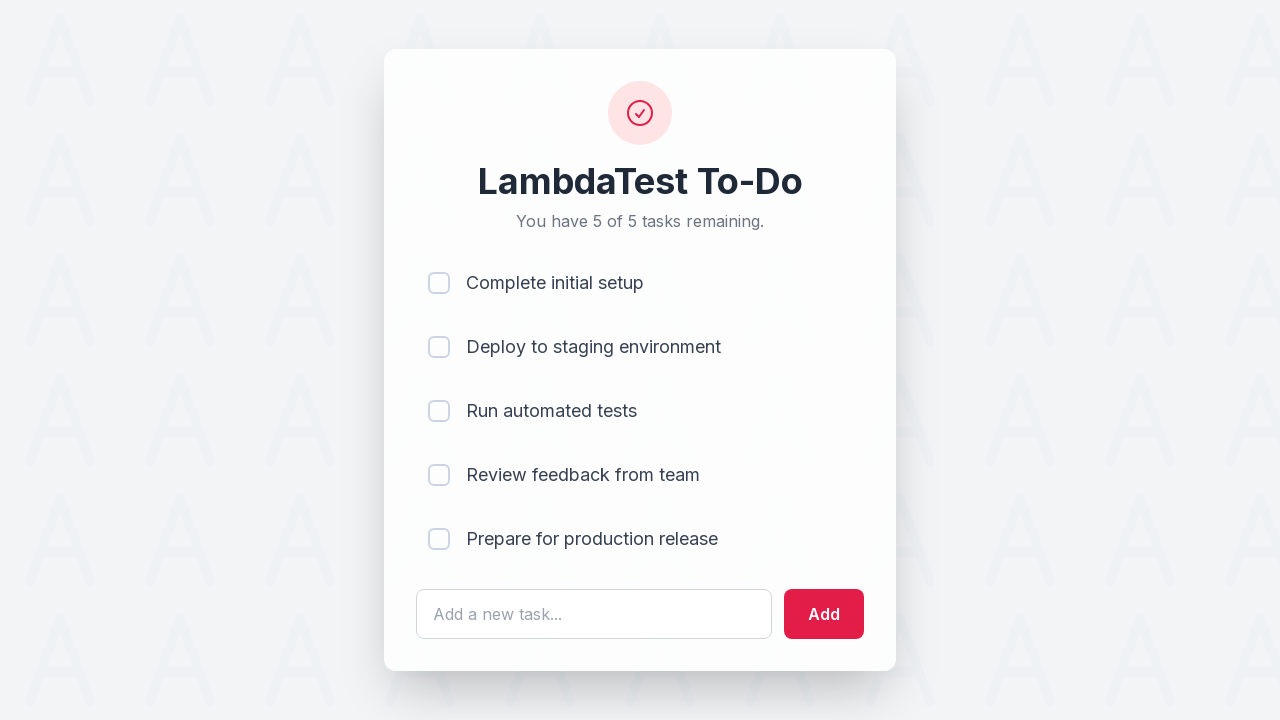

Clicked todo text input field for item 1 at (594, 614) on #sampletodotext
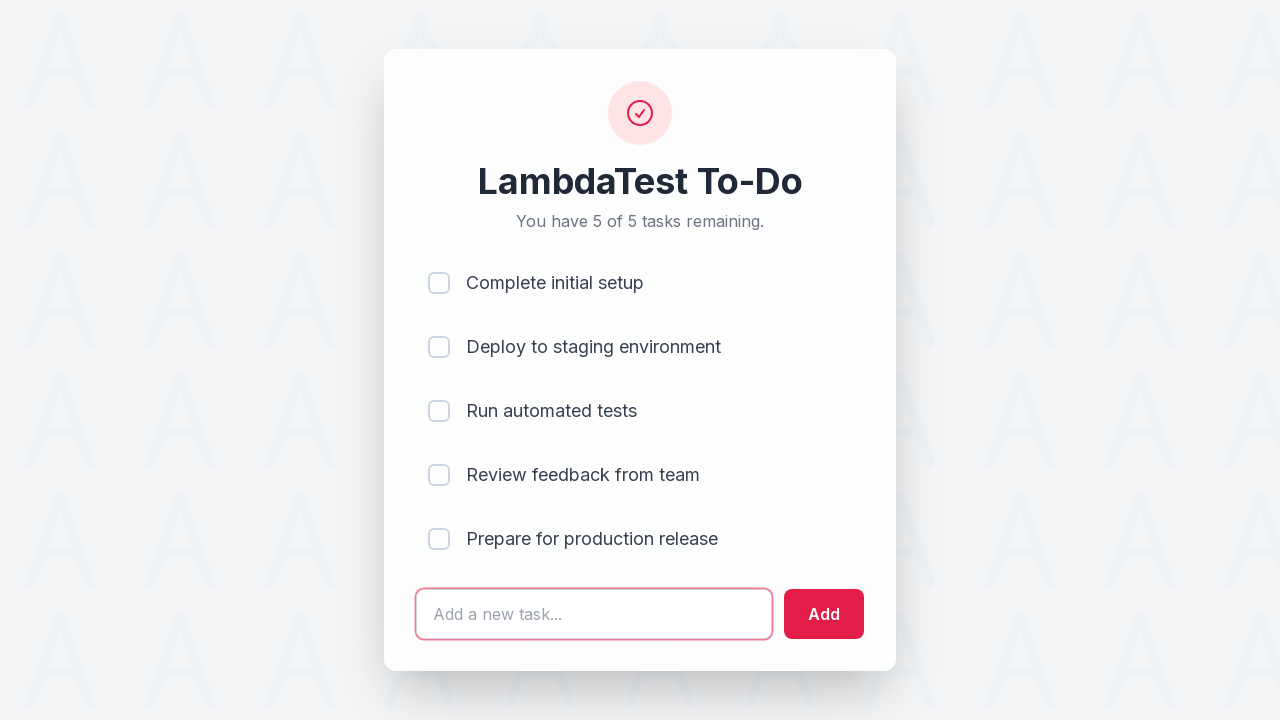

Filled text field with 'Adding a new item 1' on #sampletodotext
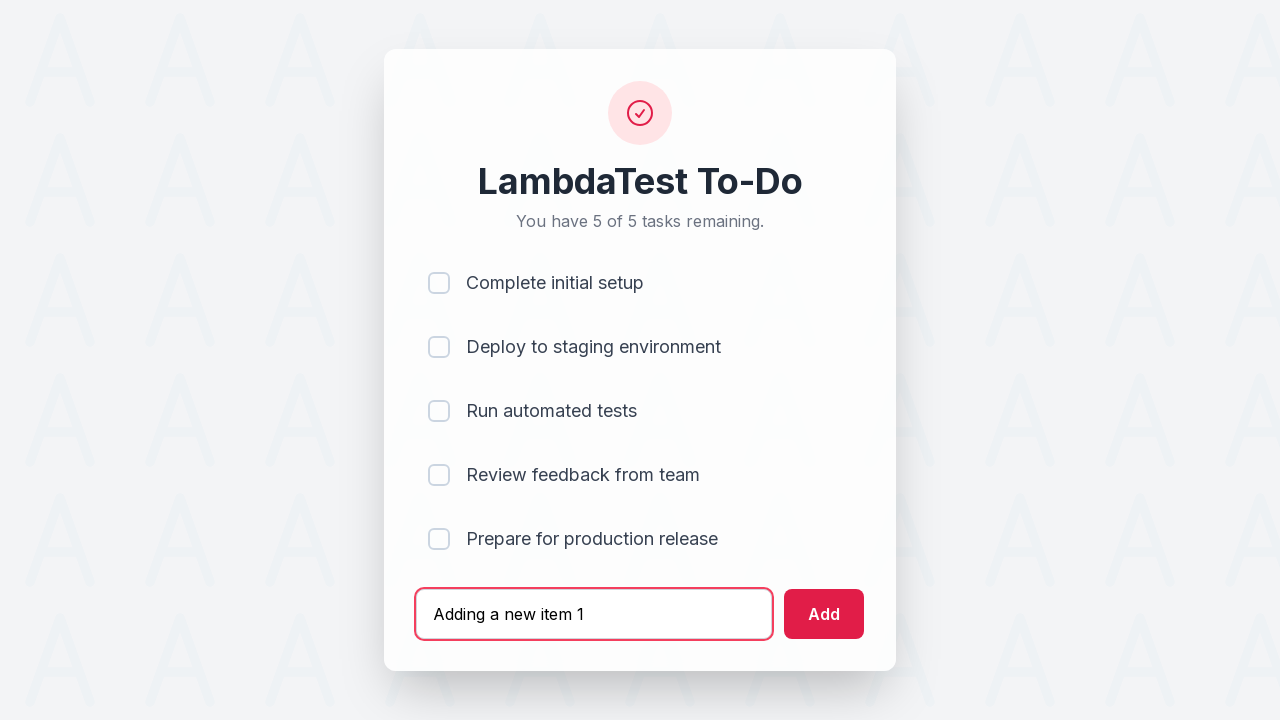

Pressed Enter to add item 1 to the list on #sampletodotext
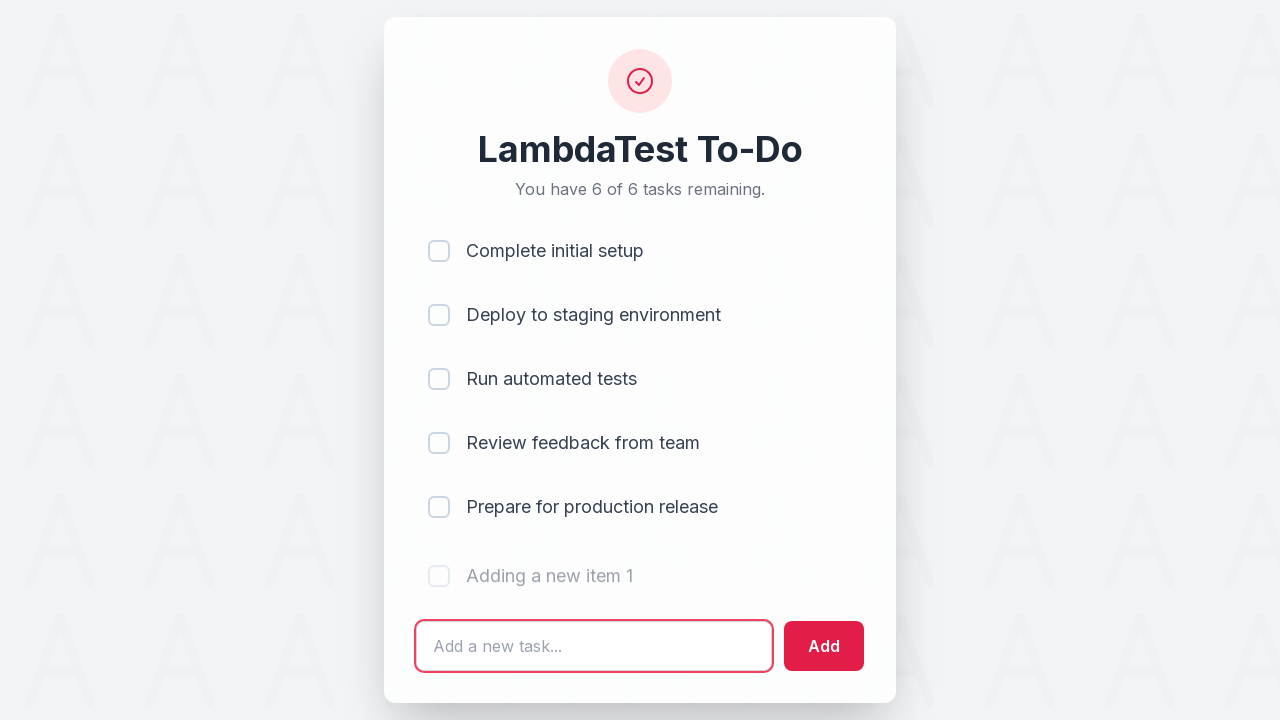

Waited 500ms for item 1 to be added
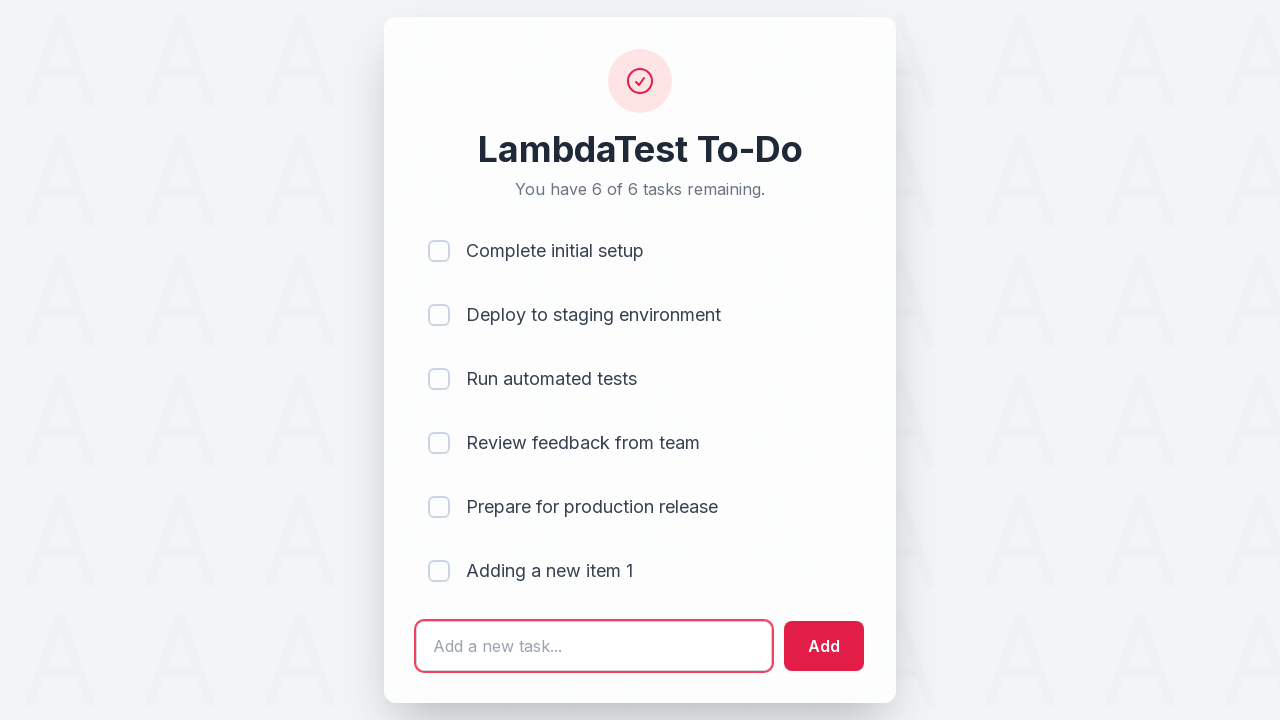

Clicked todo text input field for item 2 at (594, 646) on #sampletodotext
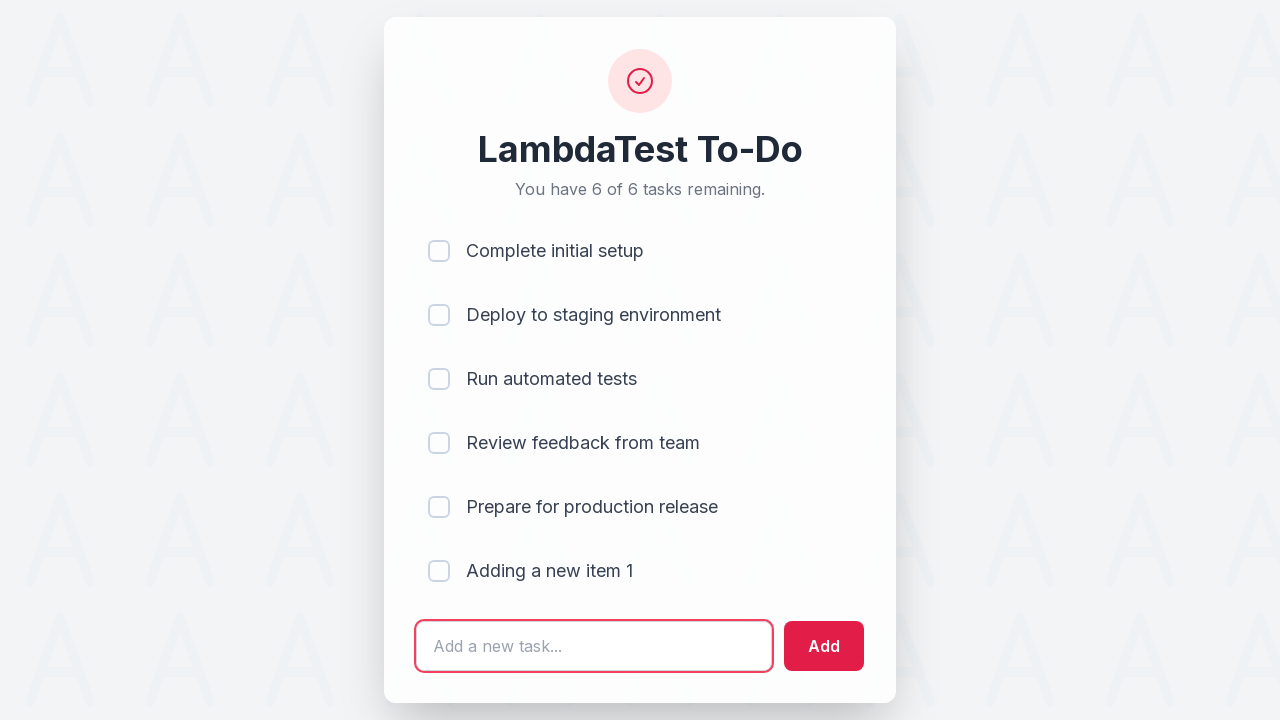

Filled text field with 'Adding a new item 2' on #sampletodotext
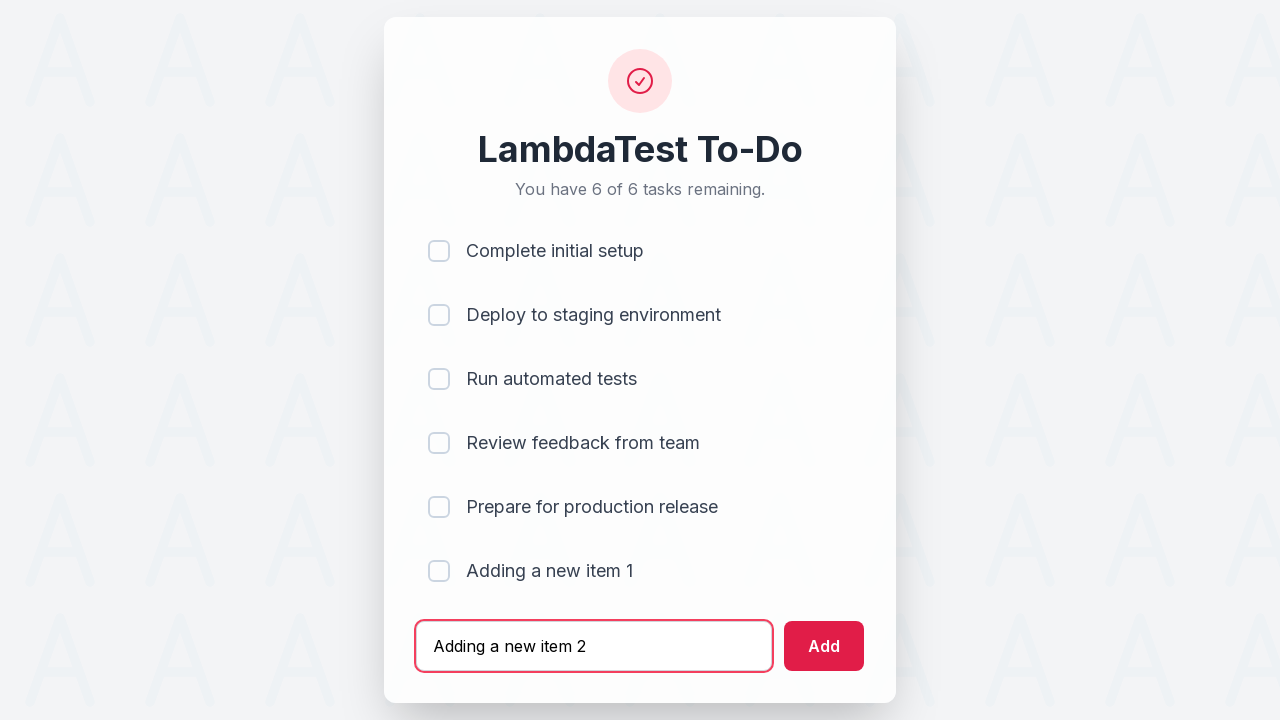

Pressed Enter to add item 2 to the list on #sampletodotext
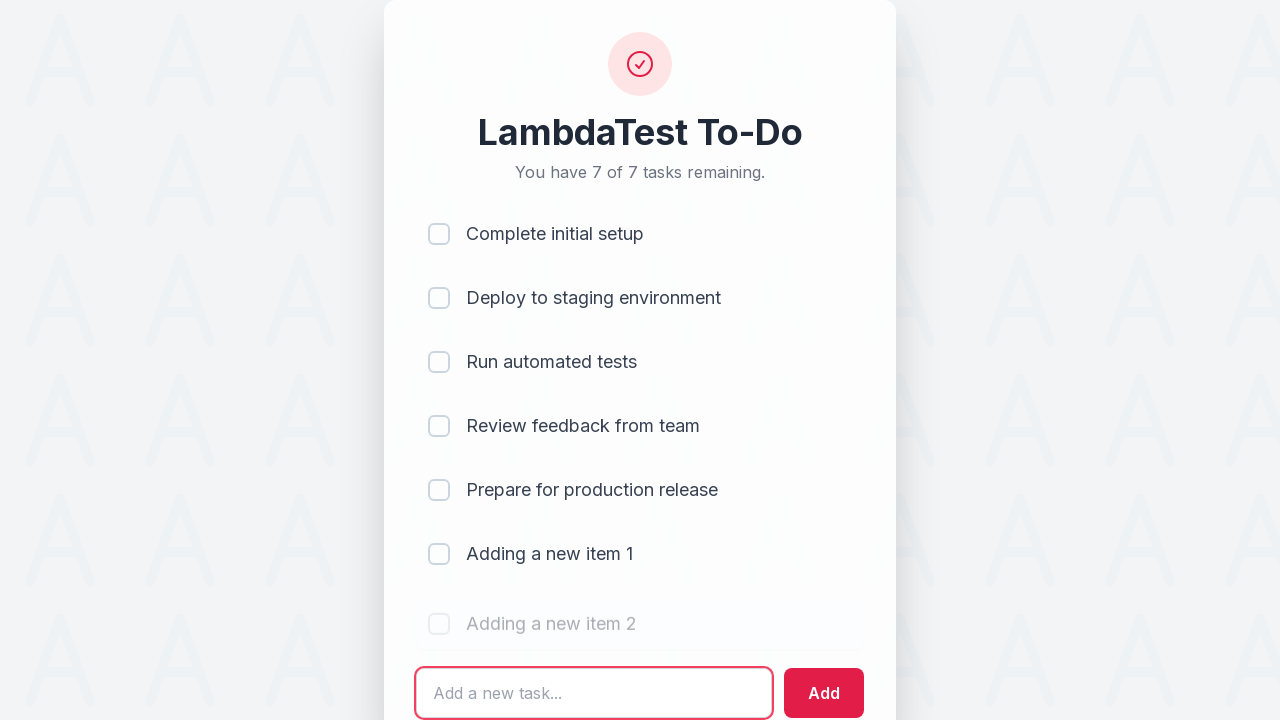

Waited 500ms for item 2 to be added
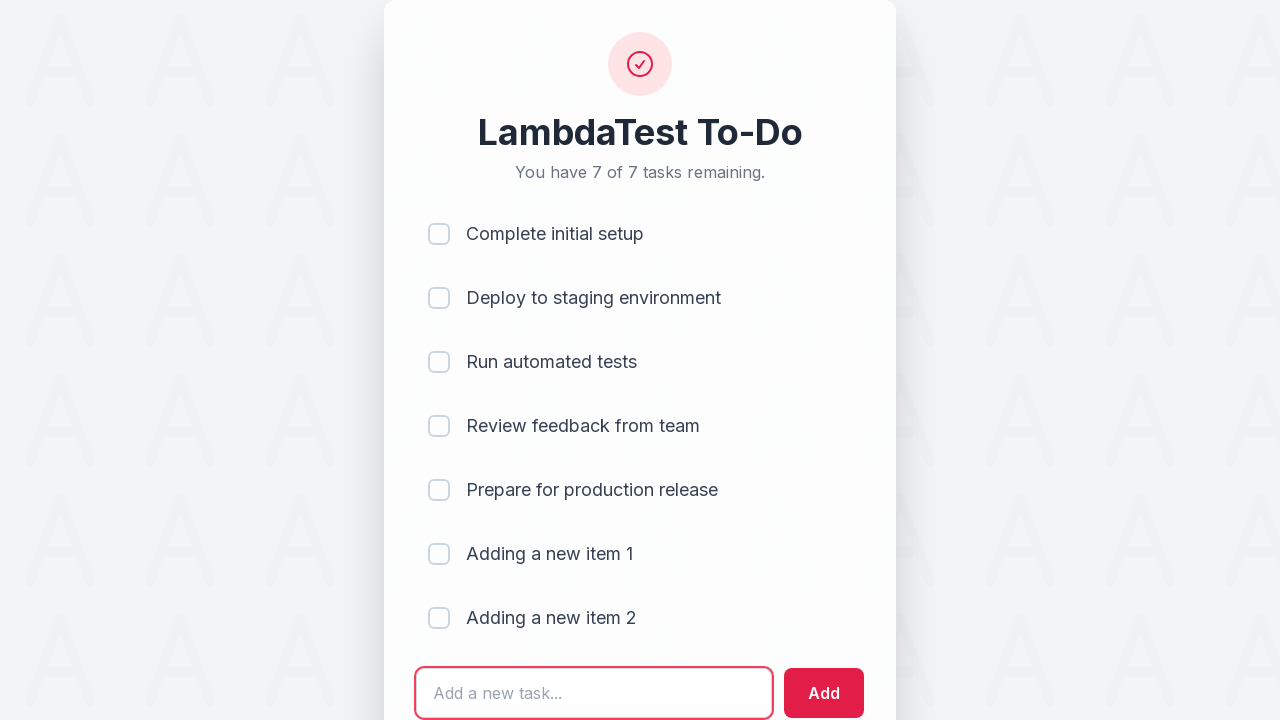

Clicked todo text input field for item 3 at (594, 693) on #sampletodotext
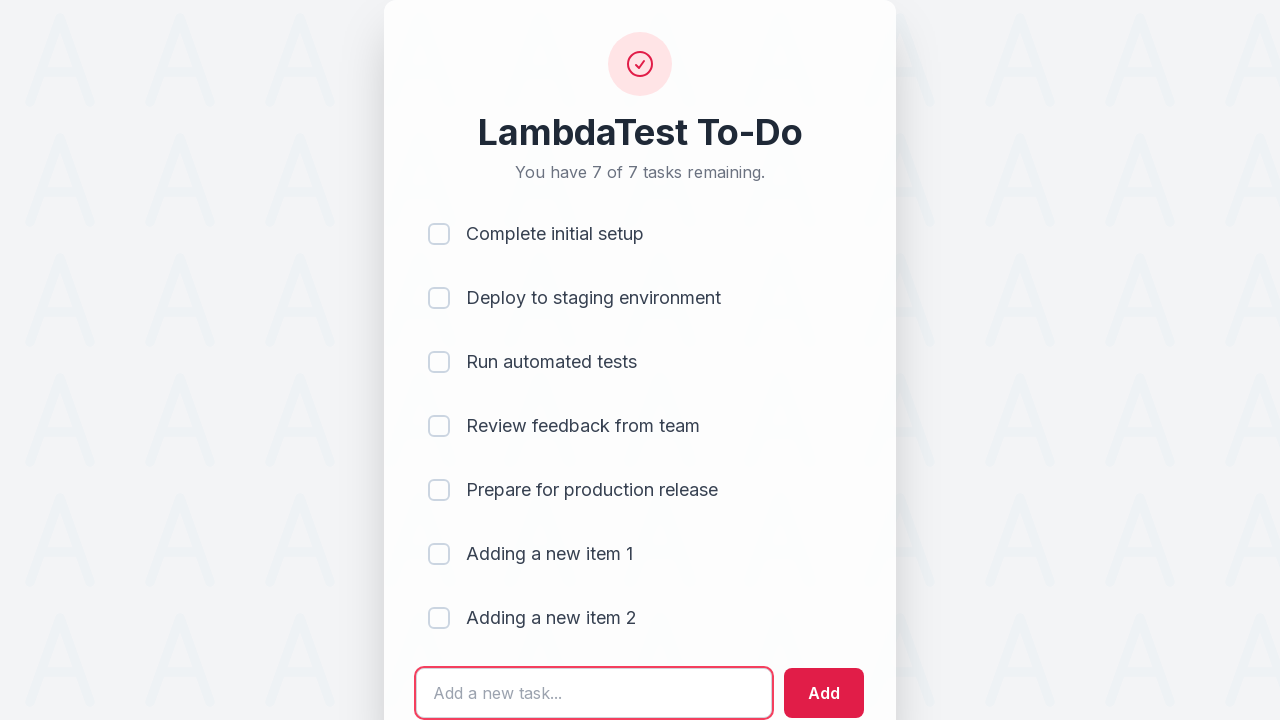

Filled text field with 'Adding a new item 3' on #sampletodotext
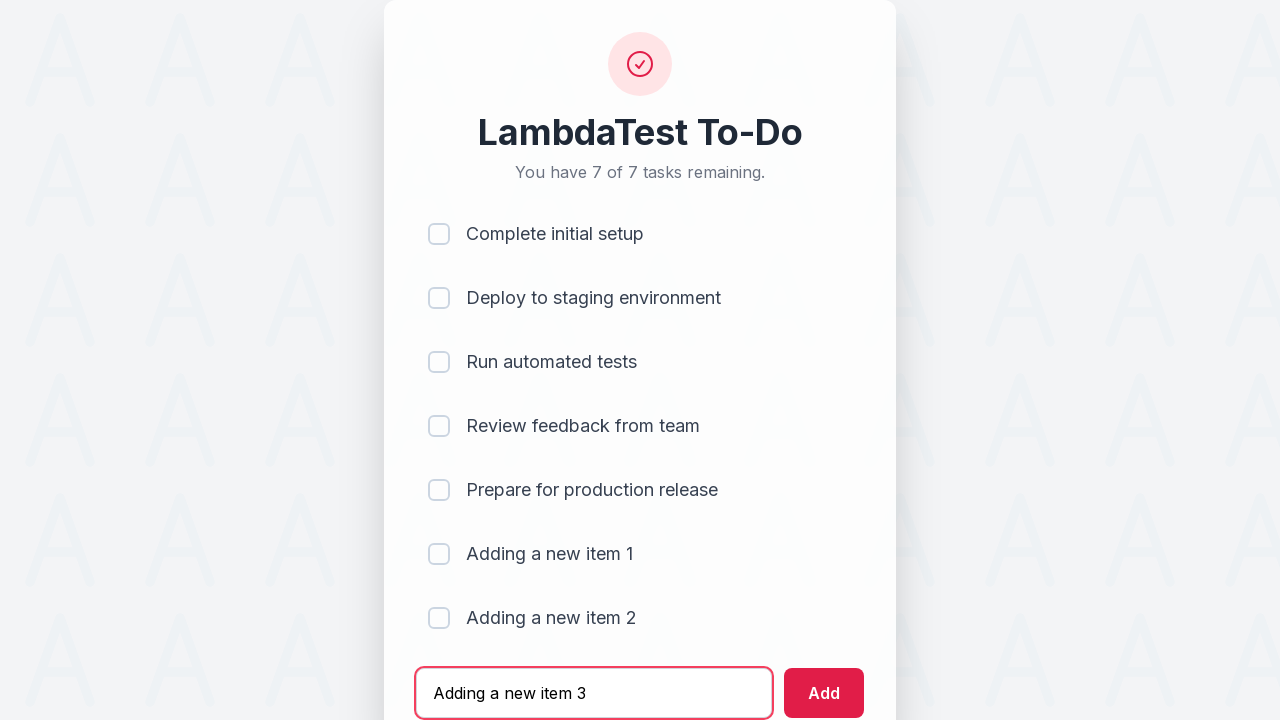

Pressed Enter to add item 3 to the list on #sampletodotext
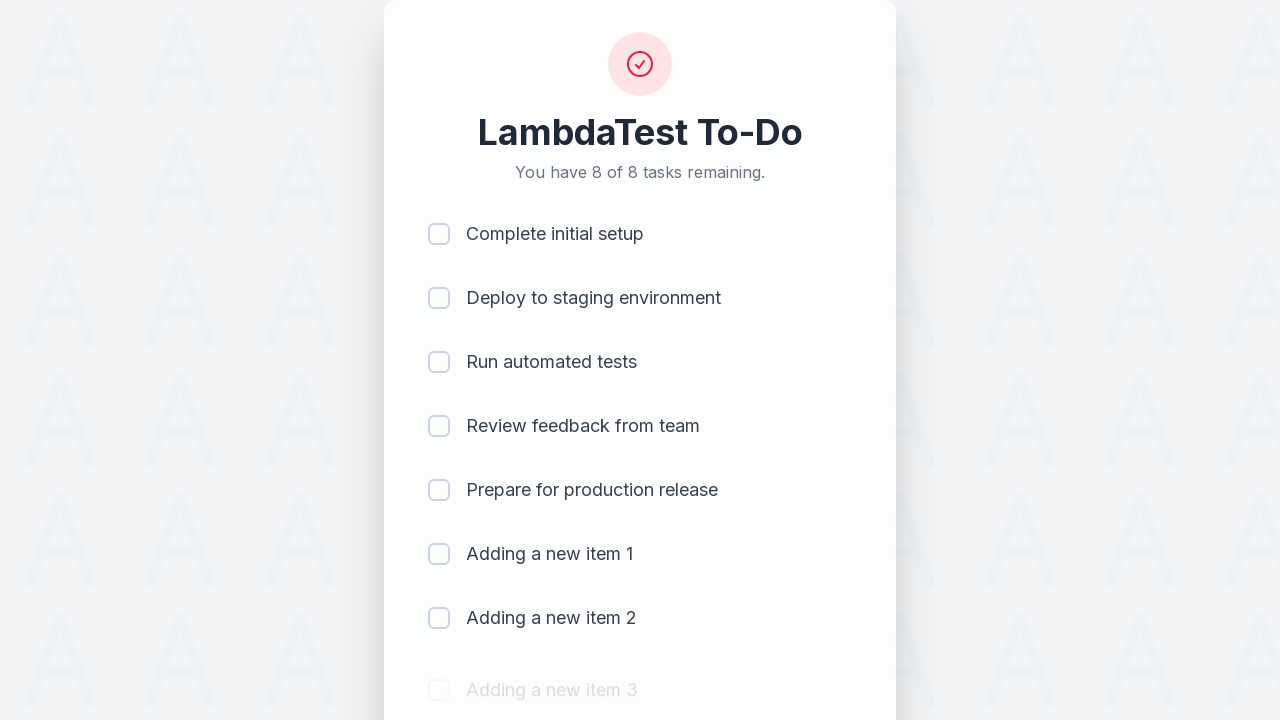

Waited 500ms for item 3 to be added
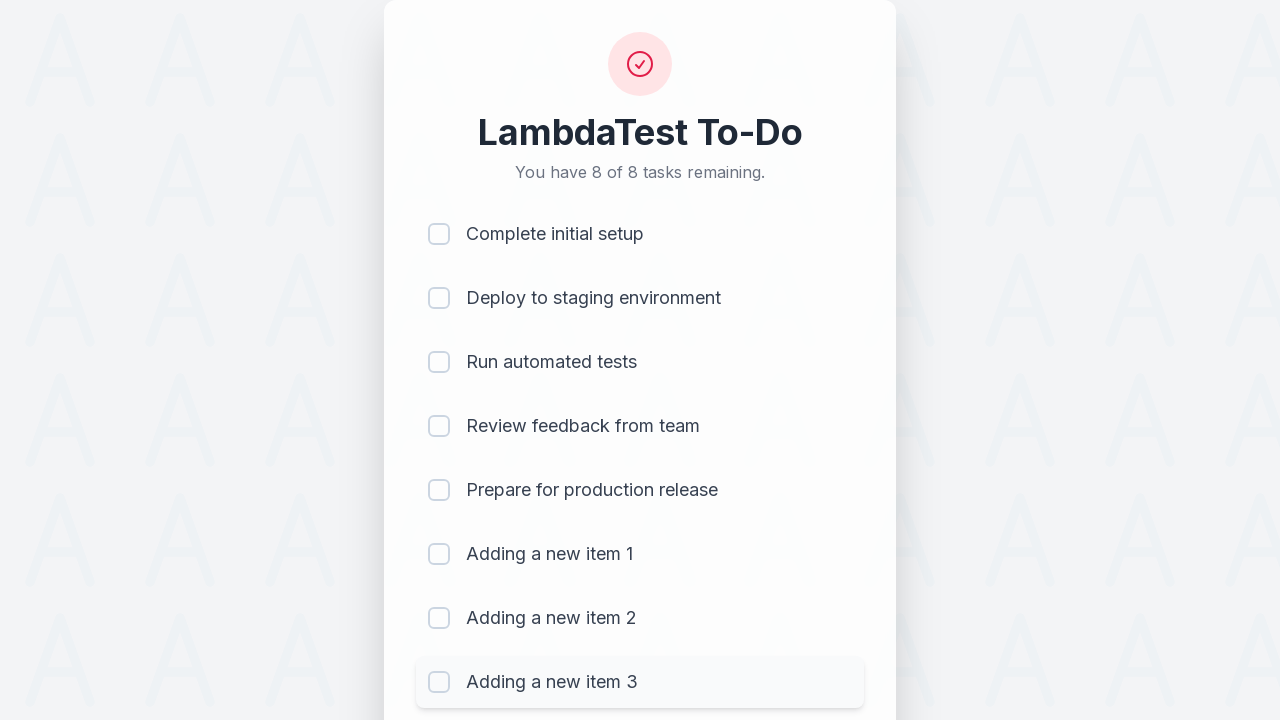

Clicked todo text input field for item 4 at (594, 663) on #sampletodotext
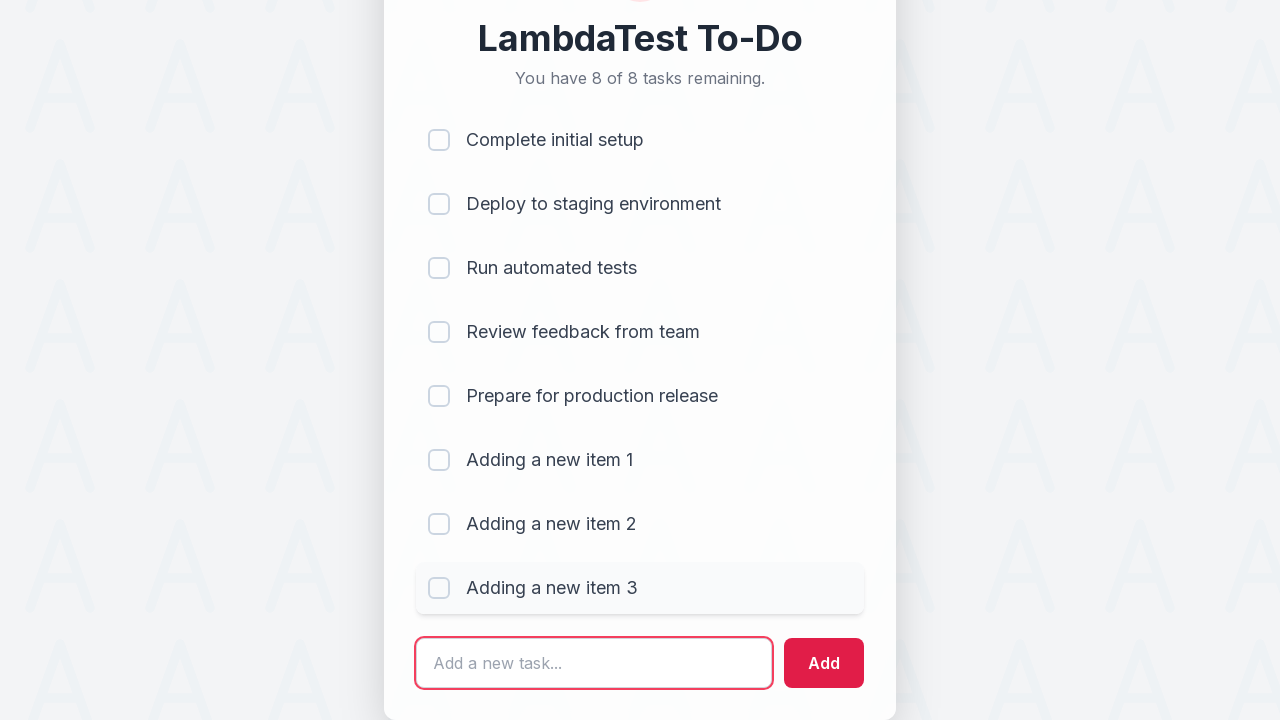

Filled text field with 'Adding a new item 4' on #sampletodotext
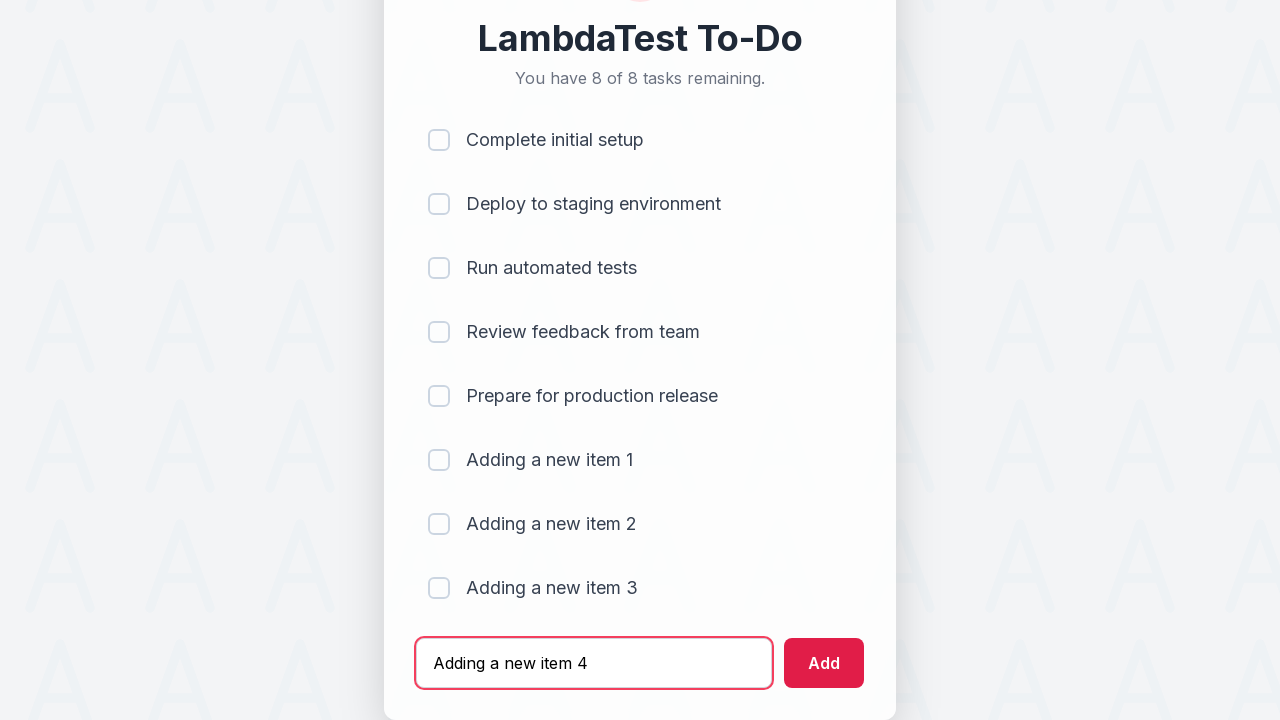

Pressed Enter to add item 4 to the list on #sampletodotext
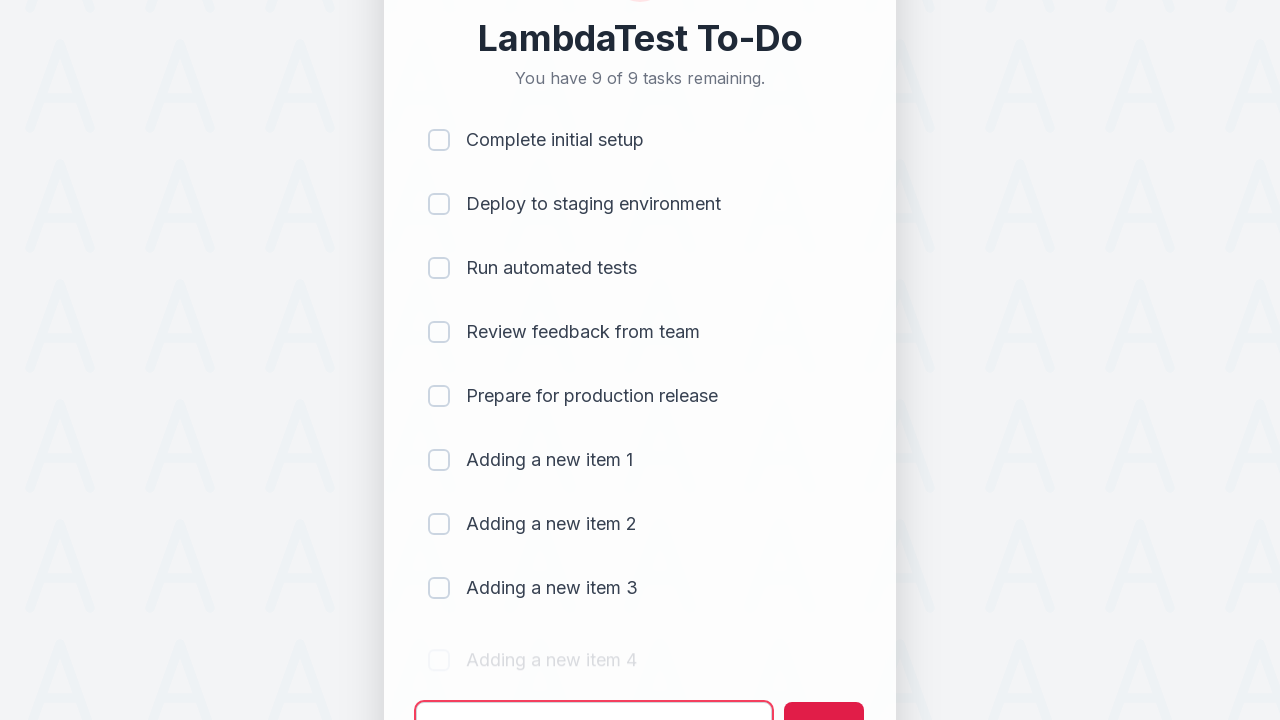

Waited 500ms for item 4 to be added
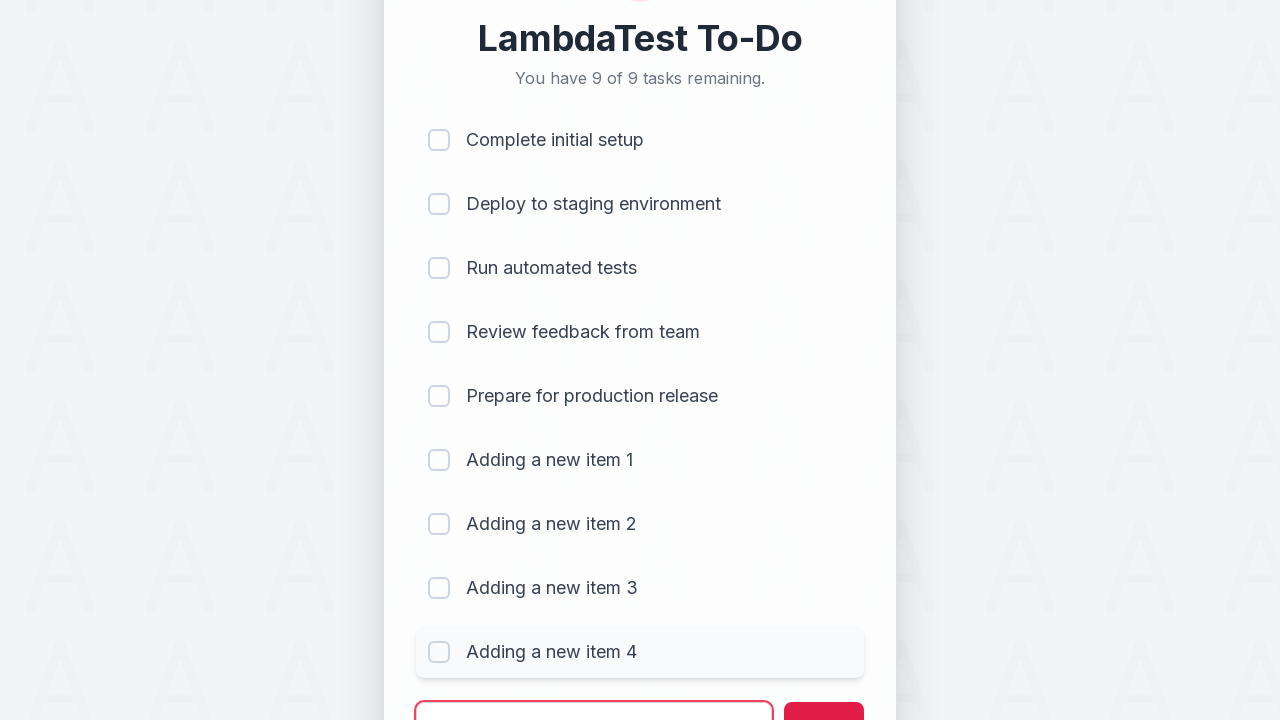

Clicked todo text input field for item 5 at (594, 695) on #sampletodotext
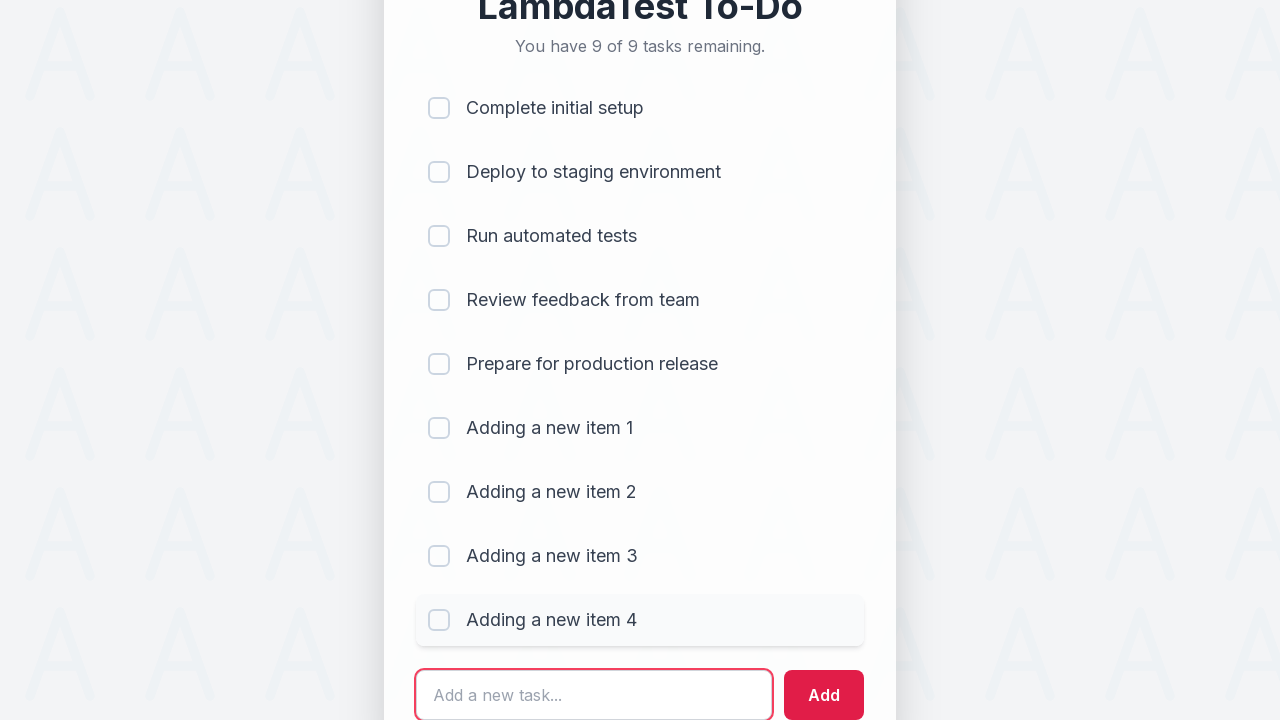

Filled text field with 'Adding a new item 5' on #sampletodotext
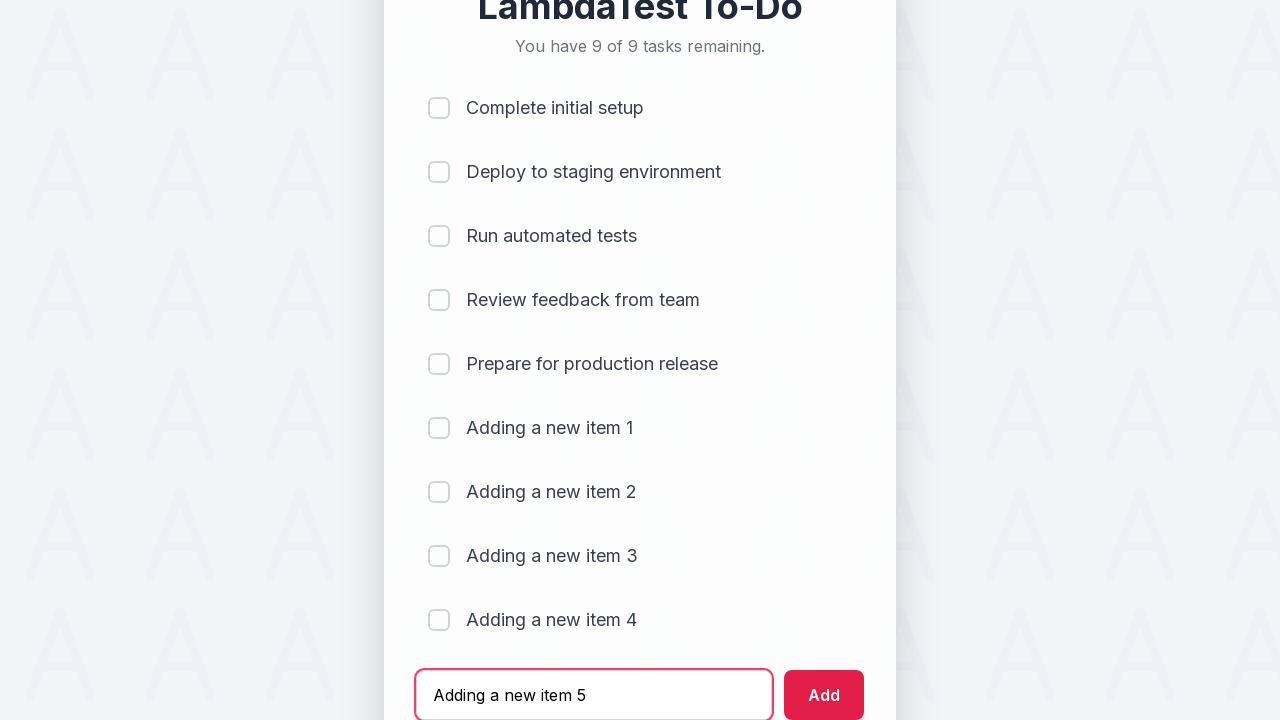

Pressed Enter to add item 5 to the list on #sampletodotext
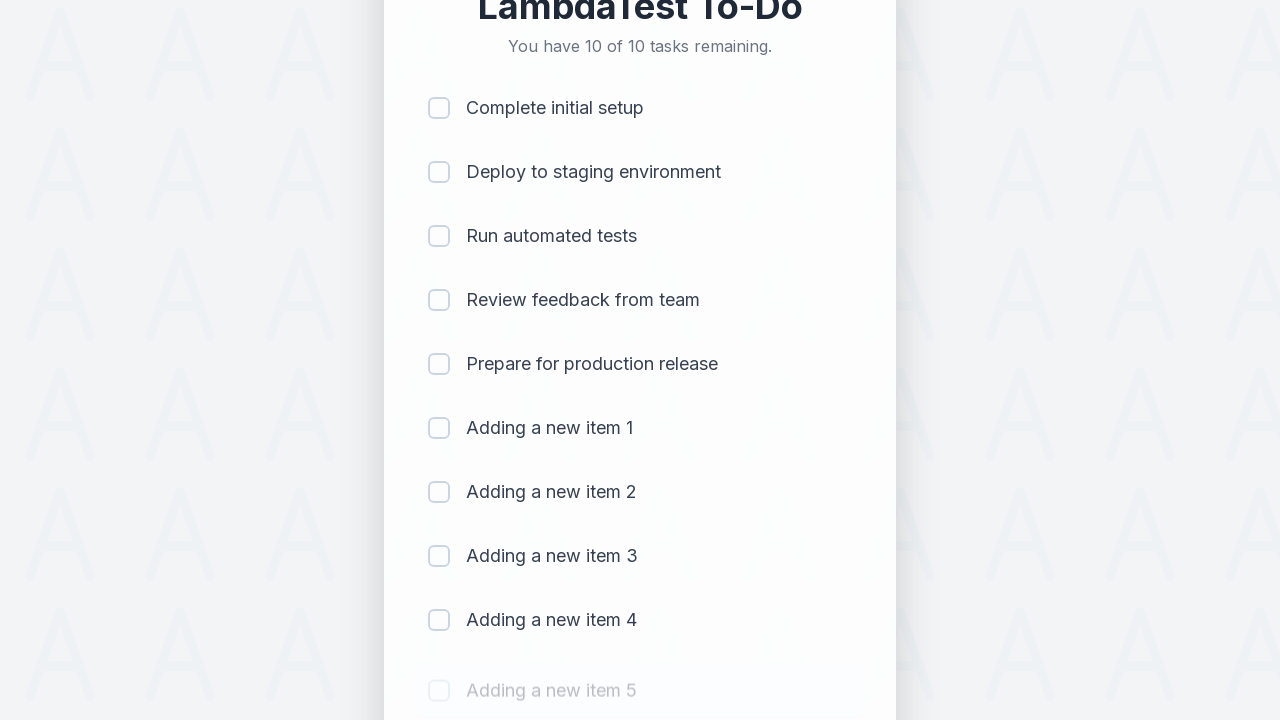

Waited 500ms for item 5 to be added
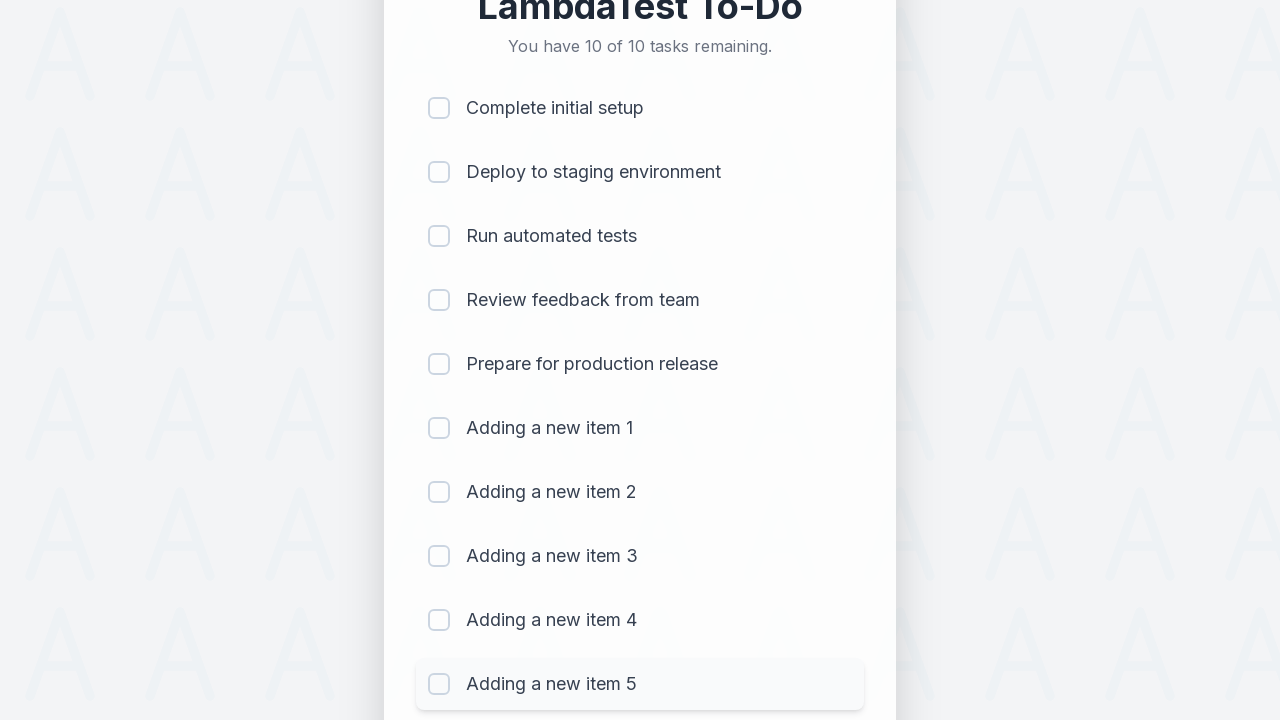

Clicked checkbox for item 1 to mark as complete at (439, 108) on xpath=(//input[@type='checkbox'])[1]
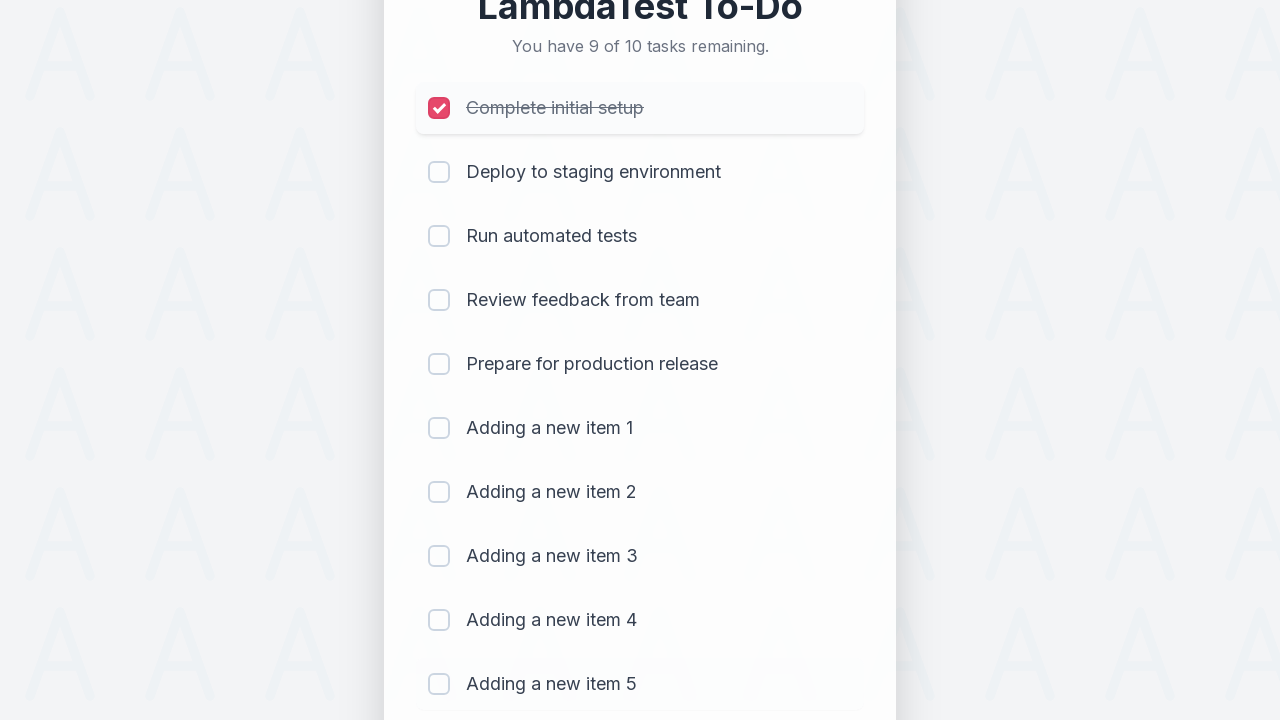

Waited 300ms after marking item 1 as complete
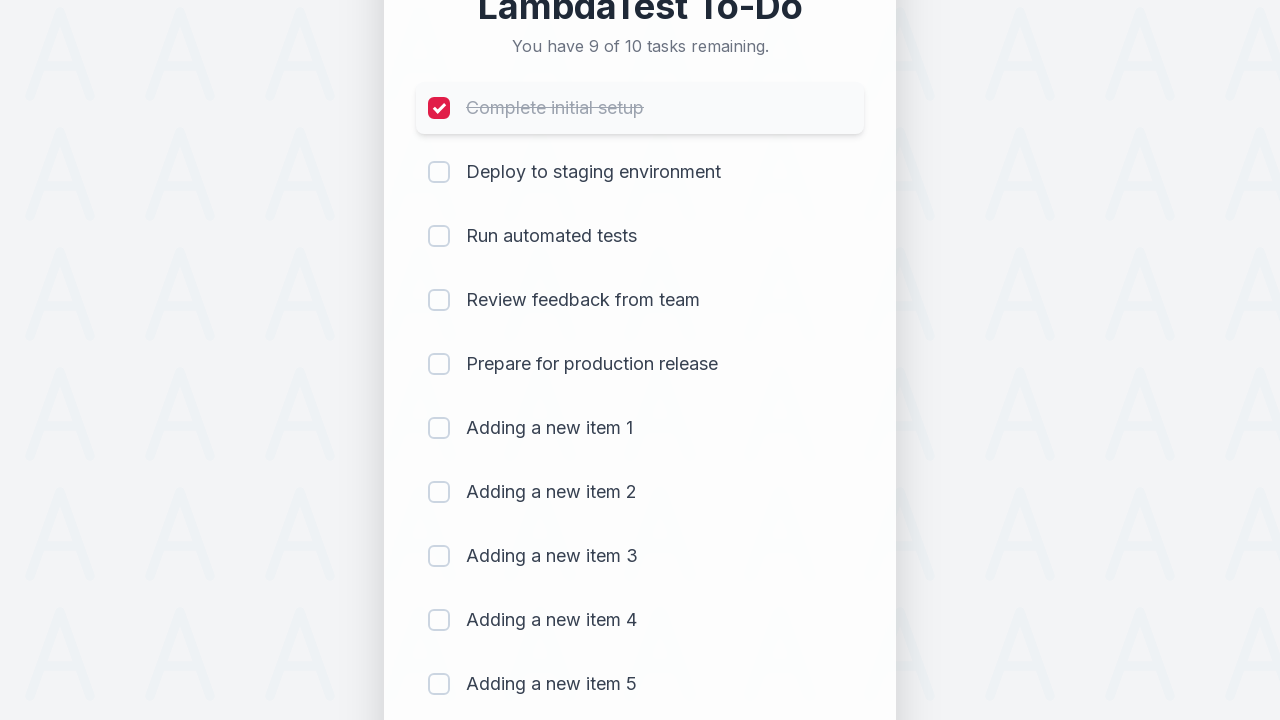

Clicked checkbox for item 2 to mark as complete at (439, 172) on xpath=(//input[@type='checkbox'])[2]
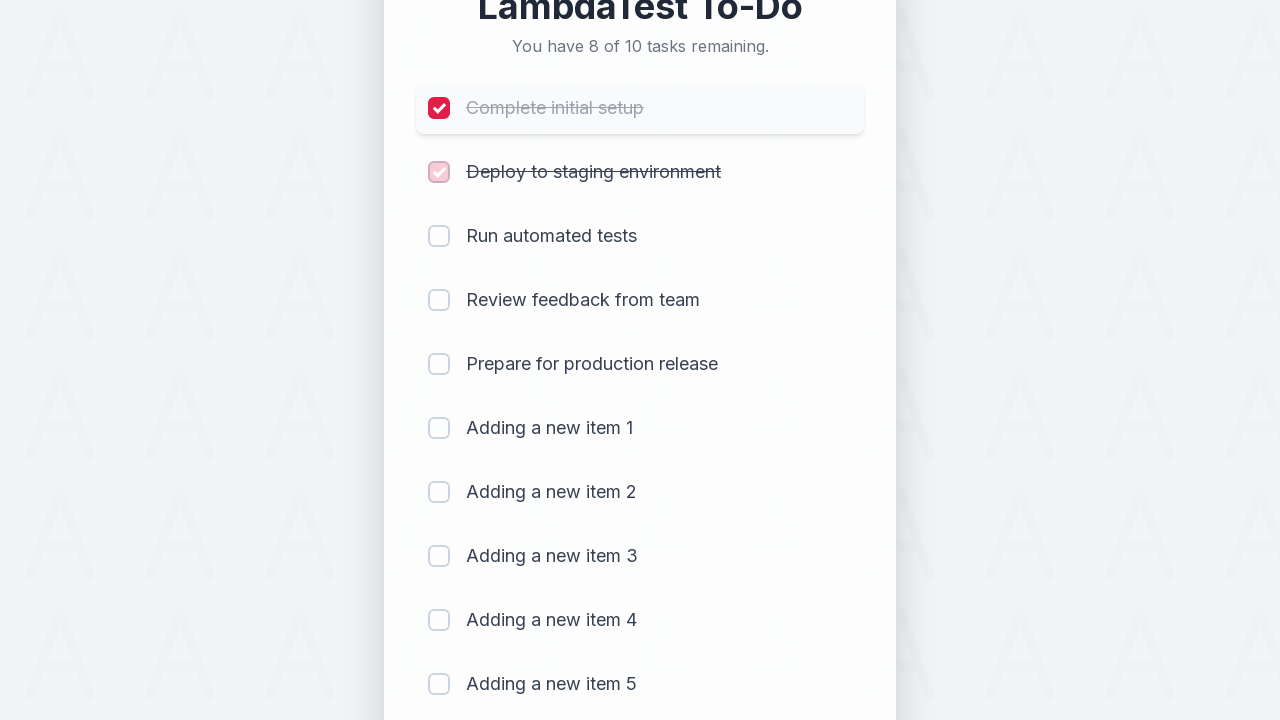

Waited 300ms after marking item 2 as complete
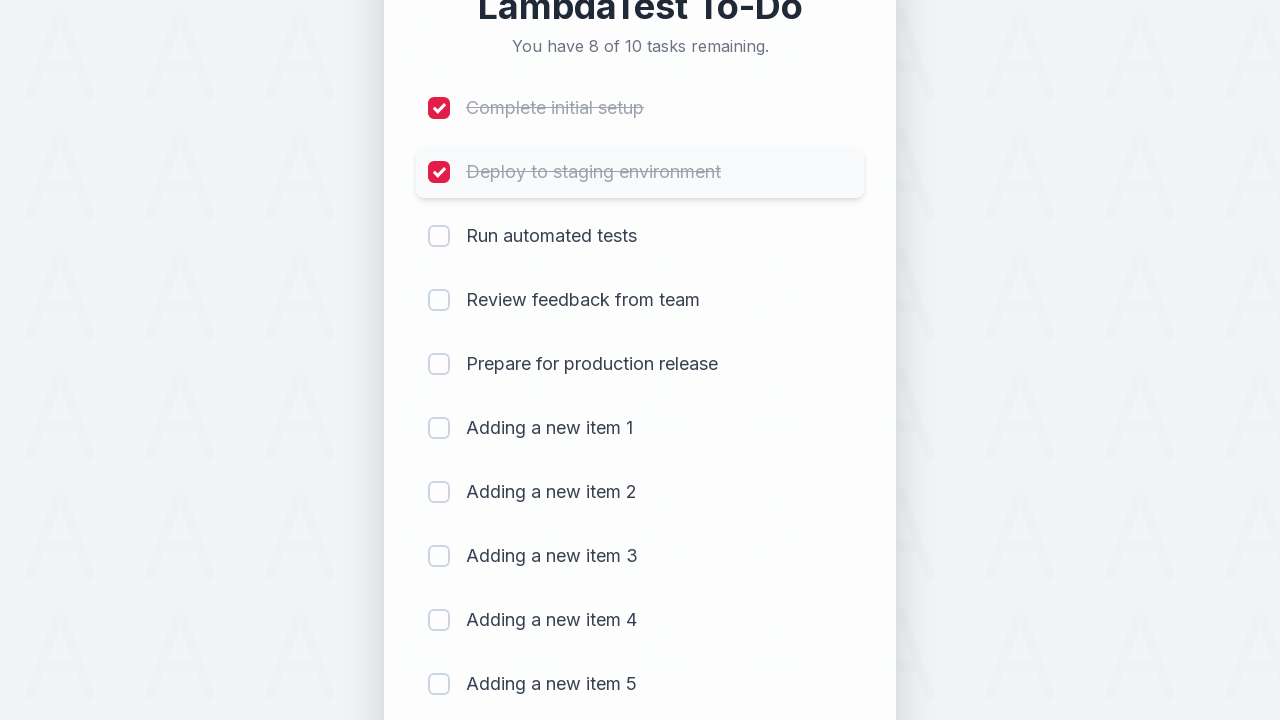

Clicked checkbox for item 3 to mark as complete at (439, 236) on xpath=(//input[@type='checkbox'])[3]
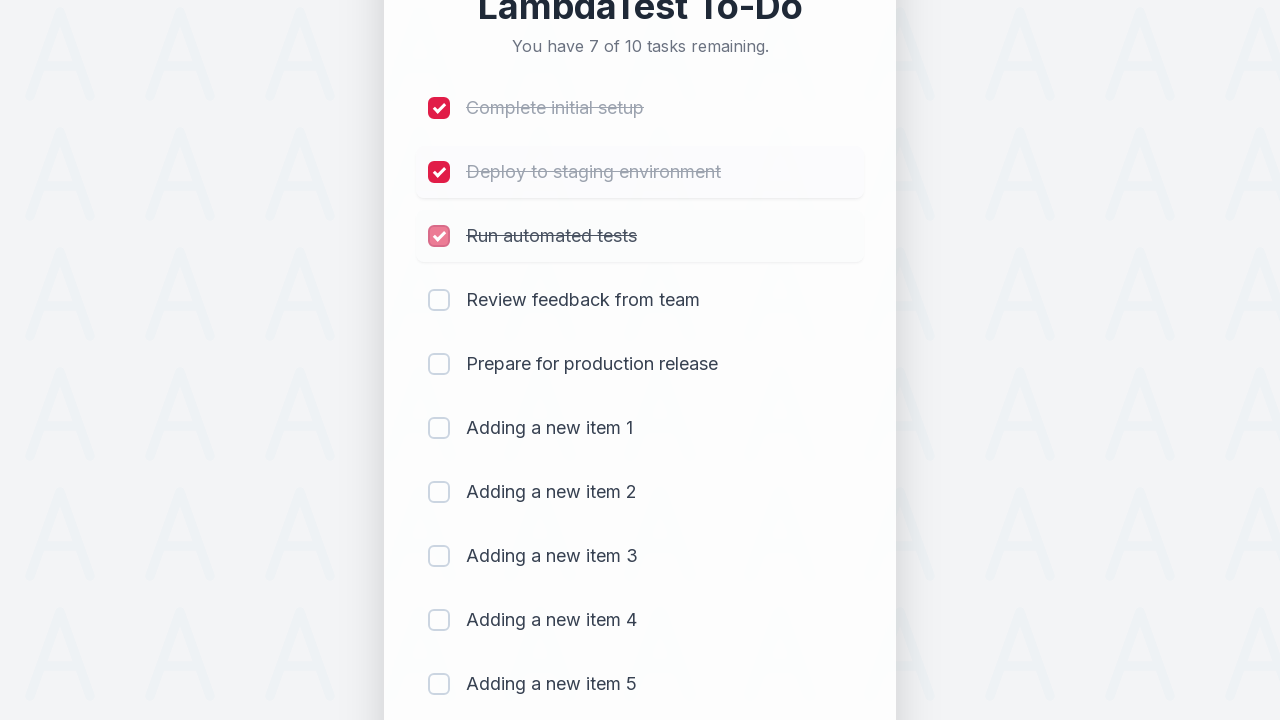

Waited 300ms after marking item 3 as complete
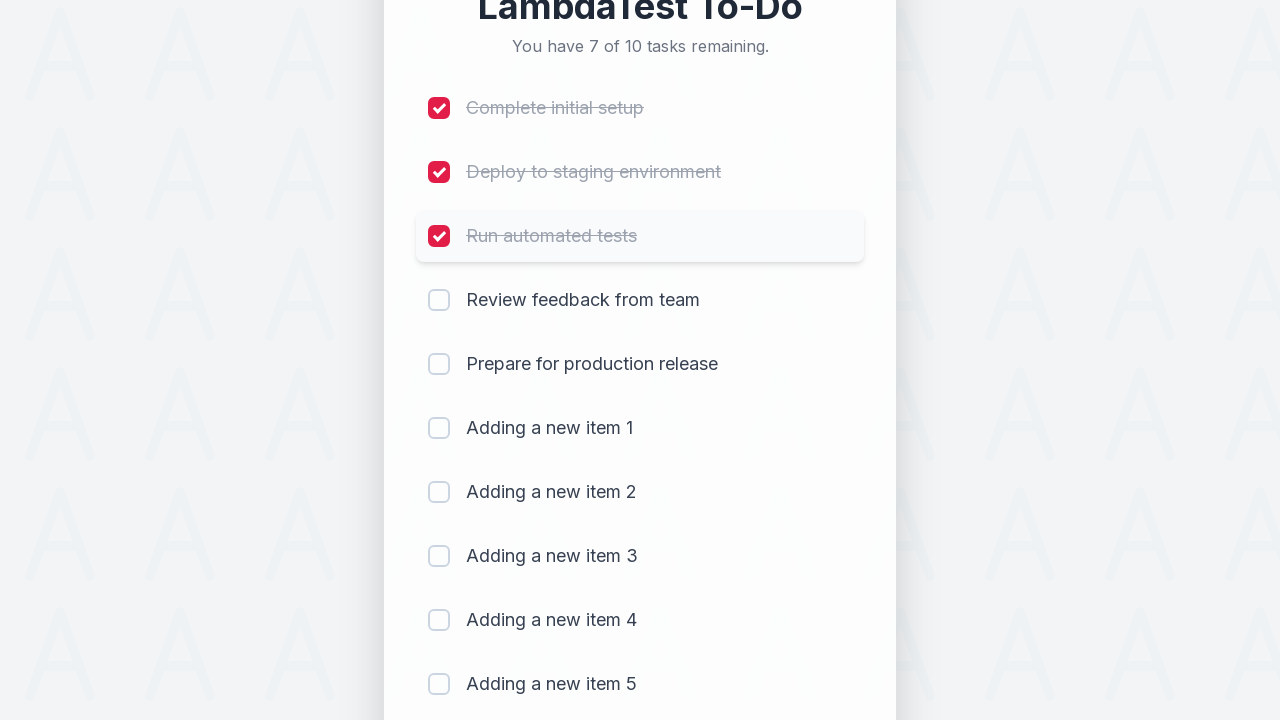

Clicked checkbox for item 4 to mark as complete at (439, 300) on xpath=(//input[@type='checkbox'])[4]
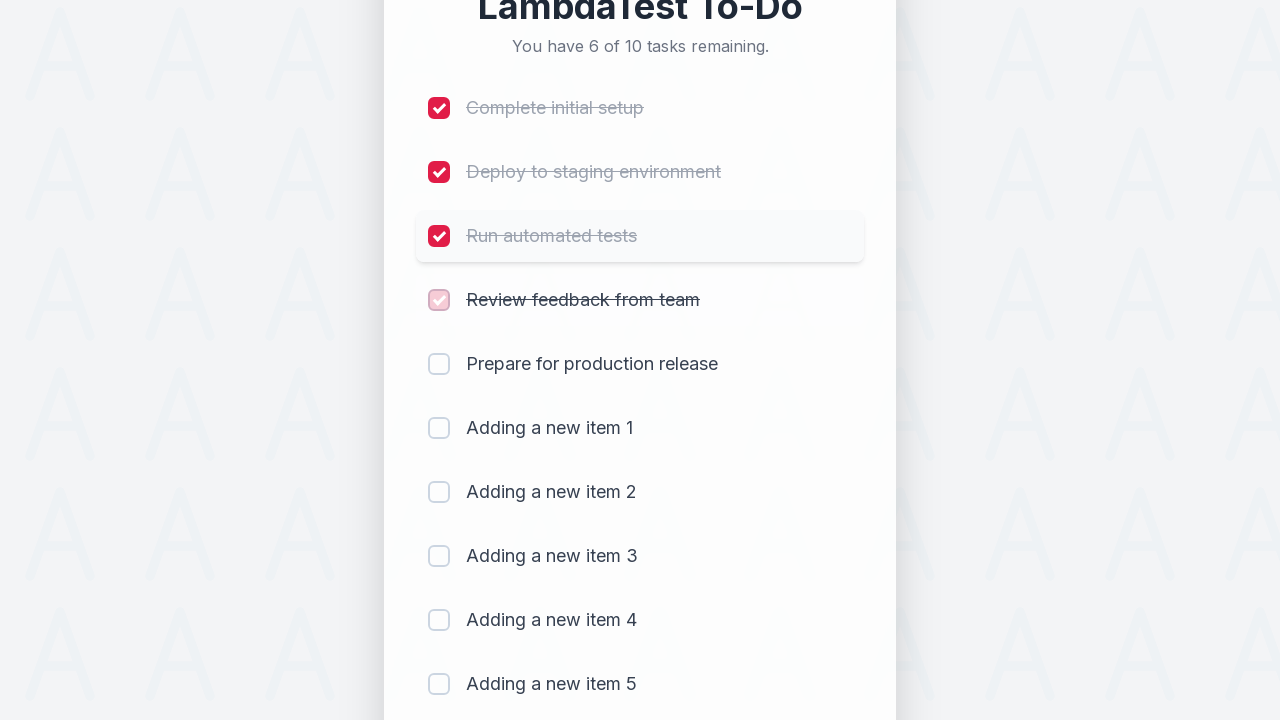

Waited 300ms after marking item 4 as complete
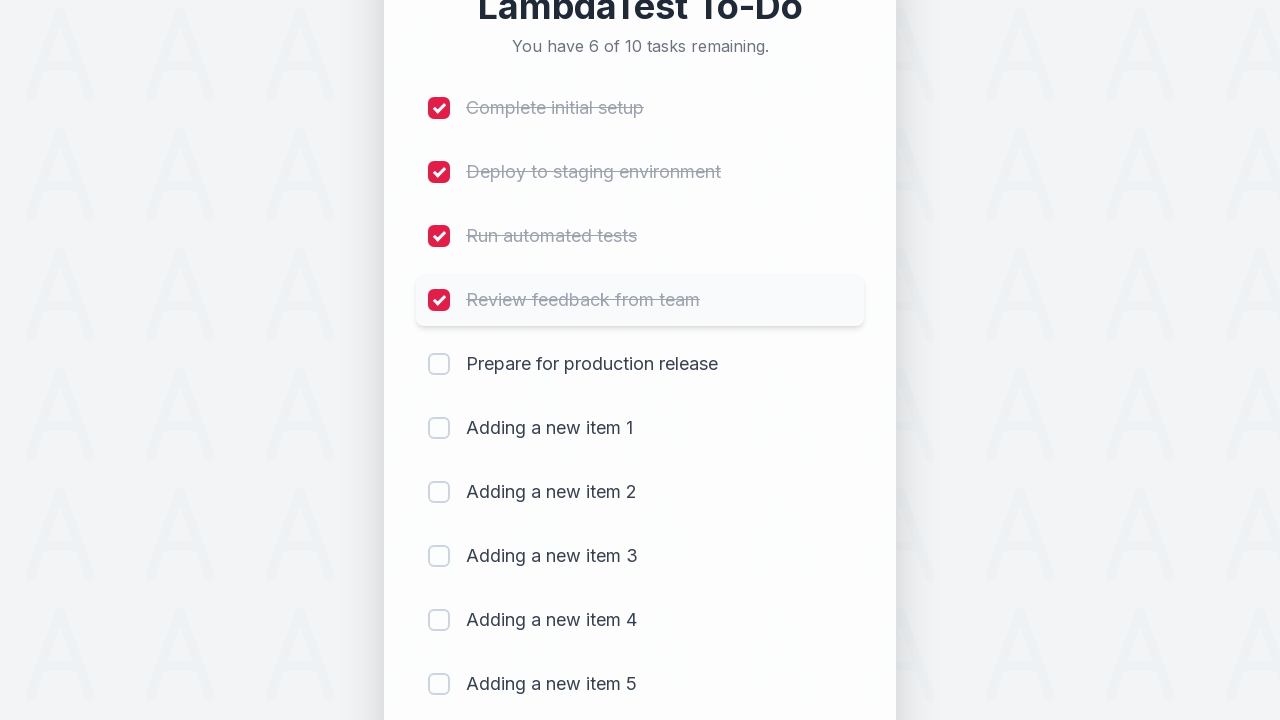

Clicked checkbox for item 5 to mark as complete at (439, 364) on xpath=(//input[@type='checkbox'])[5]
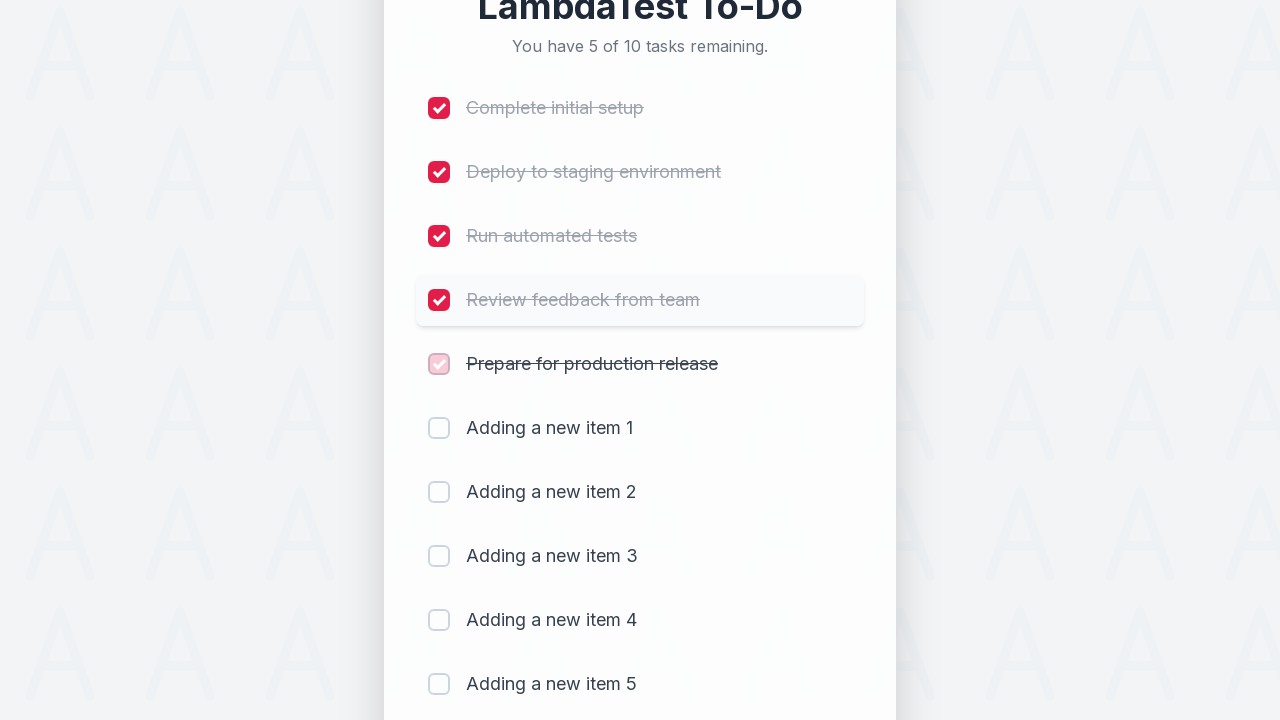

Waited 300ms after marking item 5 as complete
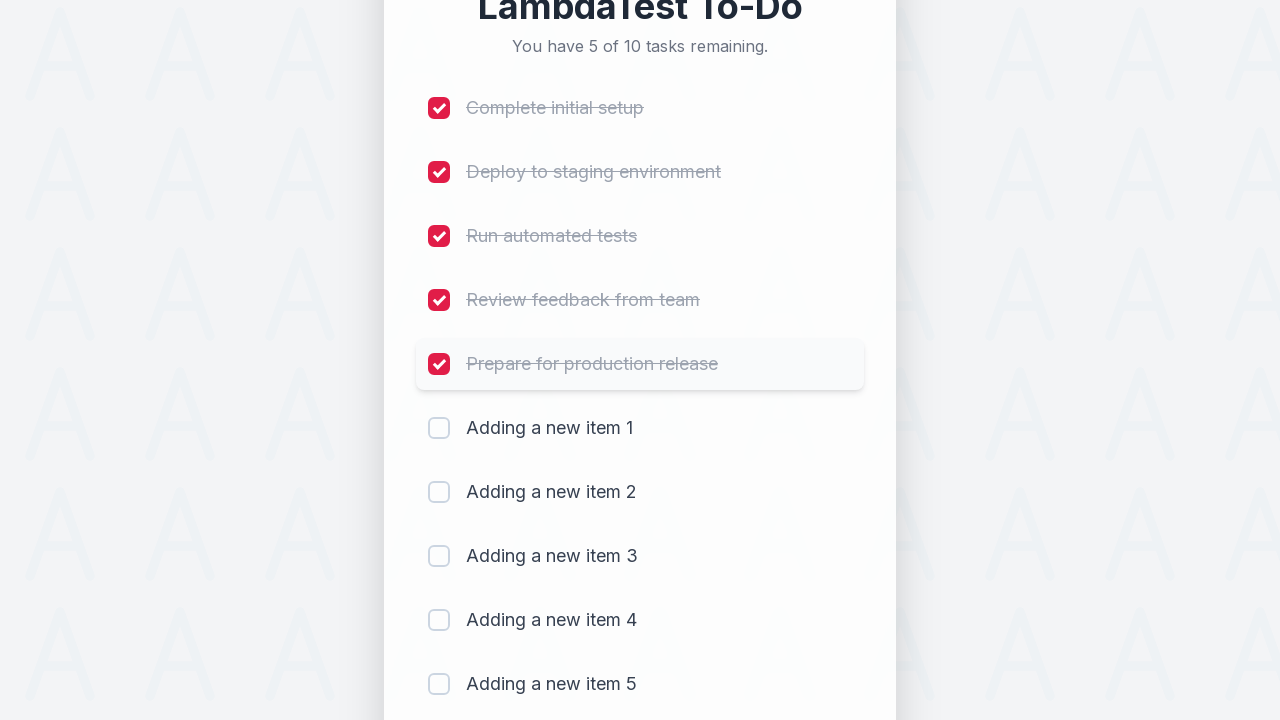

Clicked checkbox for item 6 to mark as complete at (439, 428) on xpath=(//input[@type='checkbox'])[6]
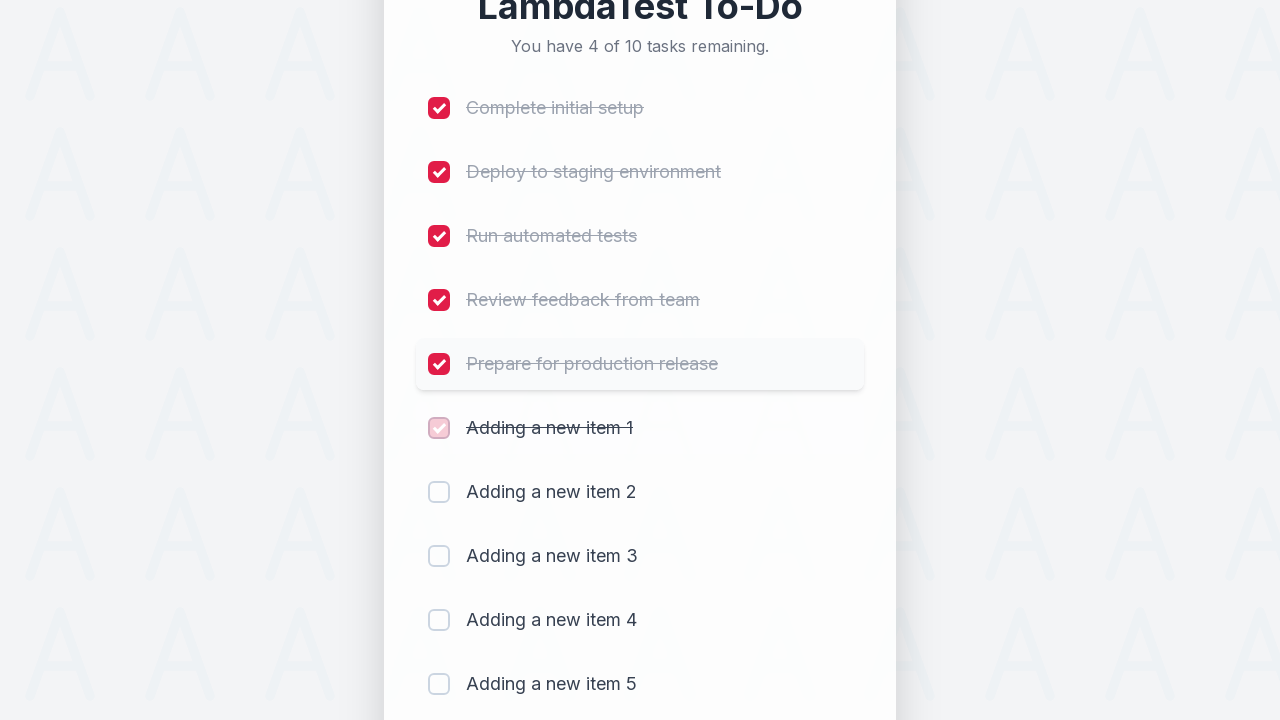

Waited 300ms after marking item 6 as complete
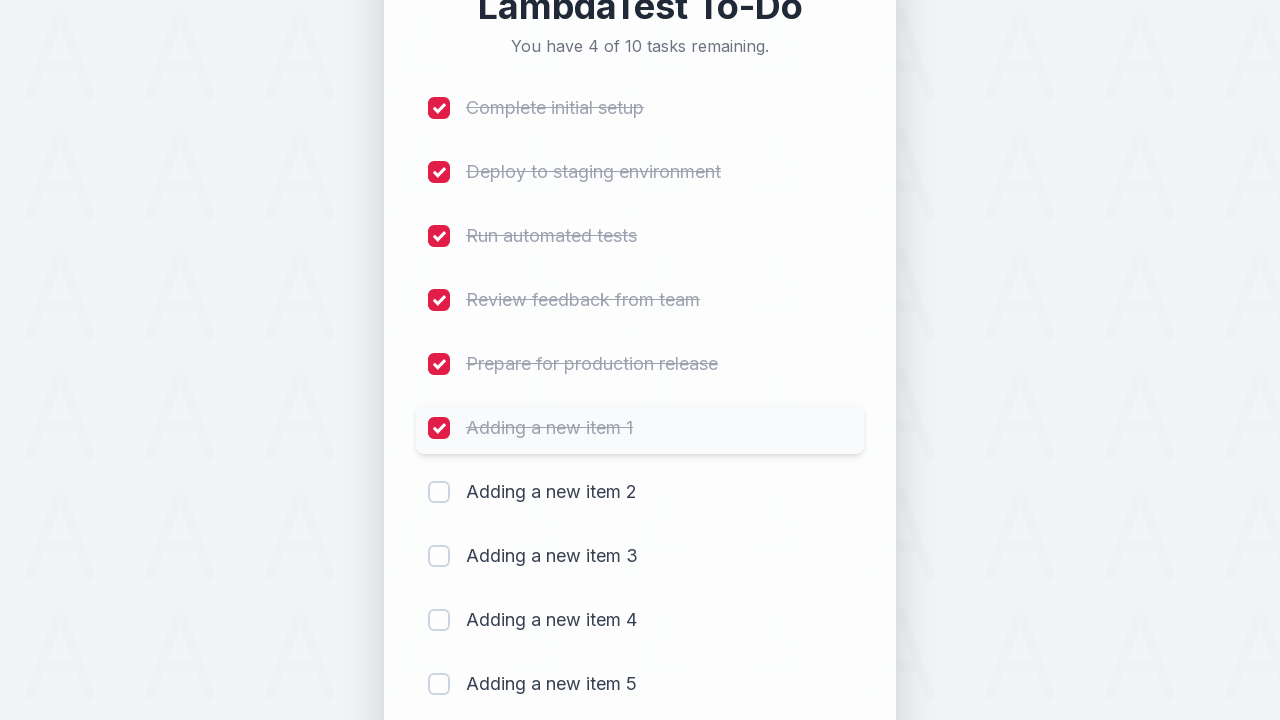

Clicked checkbox for item 7 to mark as complete at (439, 492) on xpath=(//input[@type='checkbox'])[7]
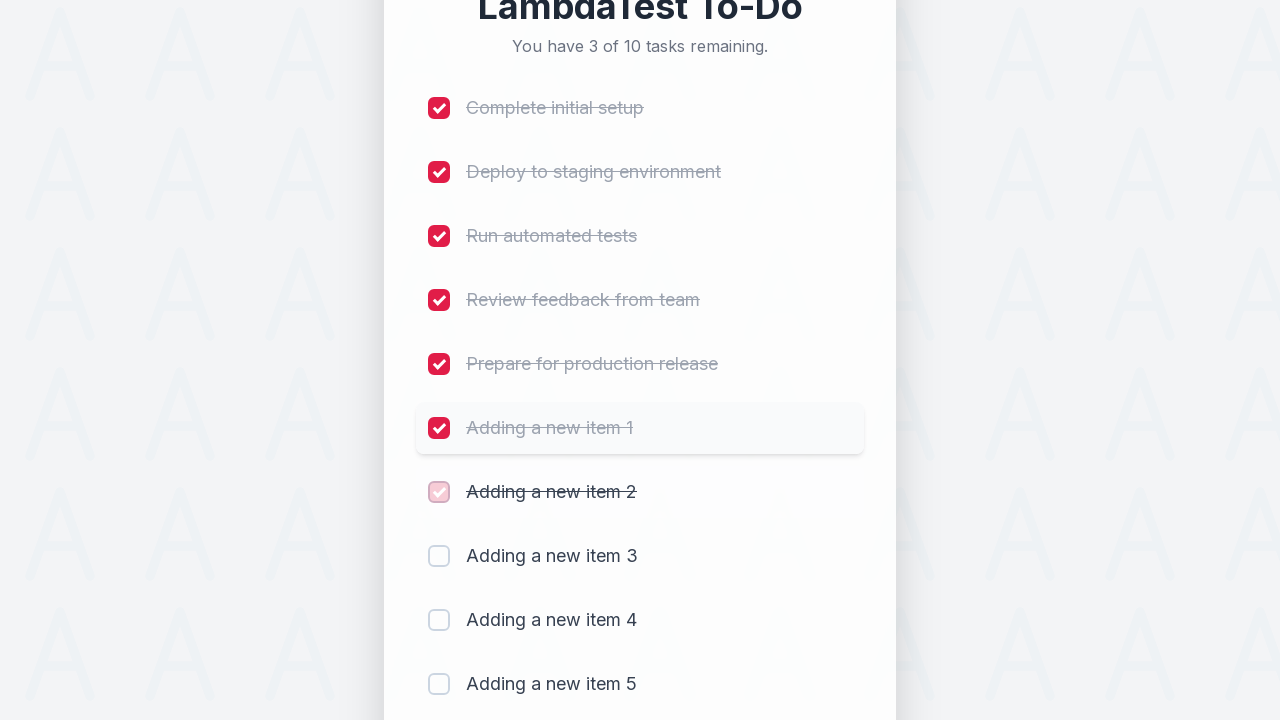

Waited 300ms after marking item 7 as complete
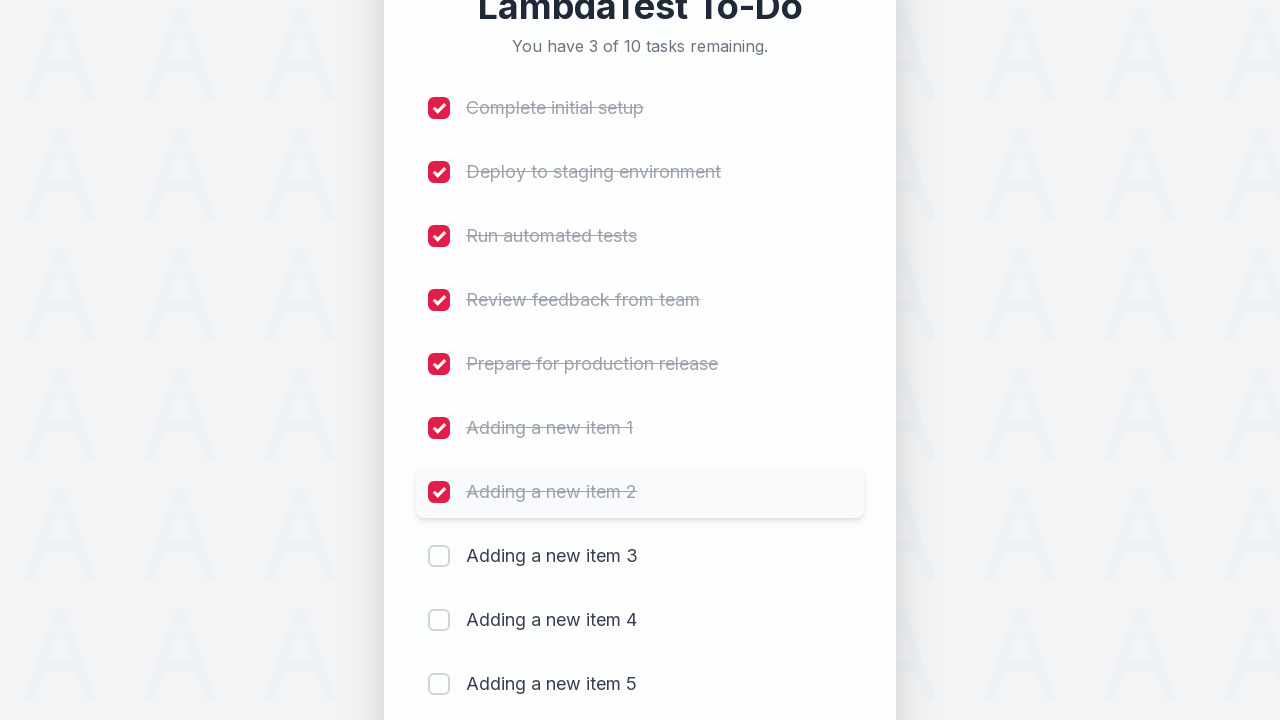

Clicked checkbox for item 8 to mark as complete at (439, 556) on xpath=(//input[@type='checkbox'])[8]
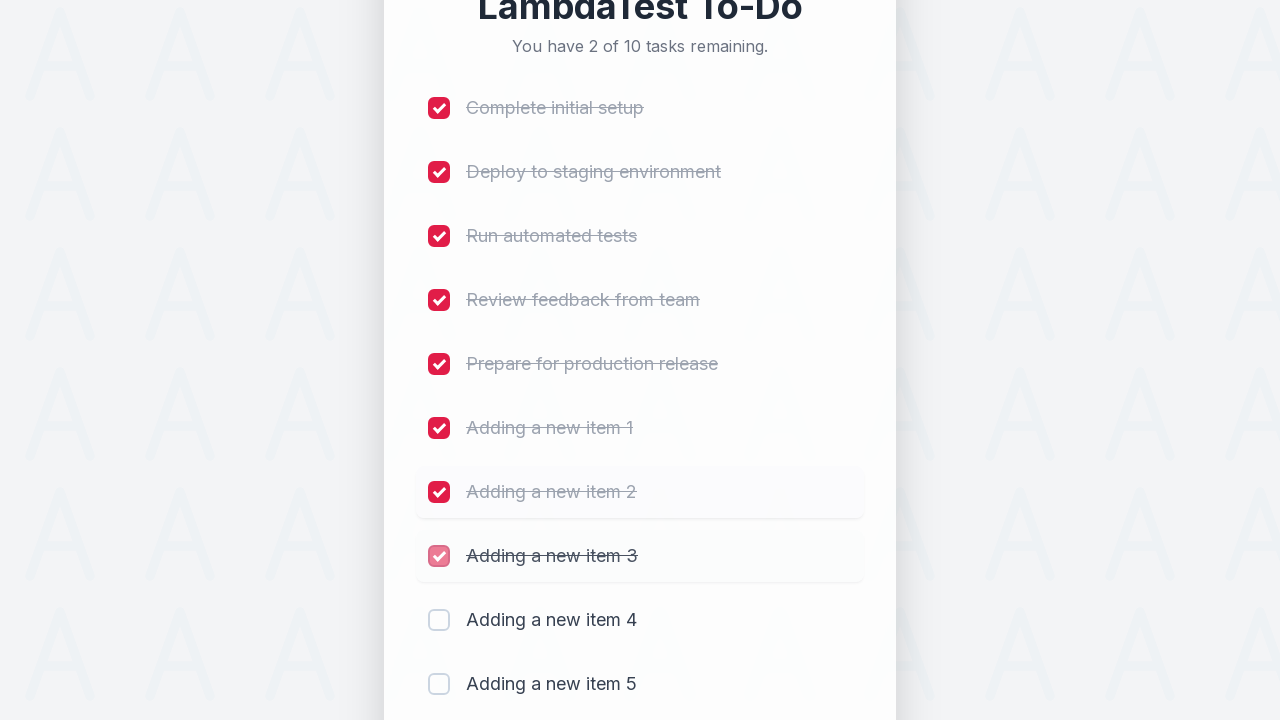

Waited 300ms after marking item 8 as complete
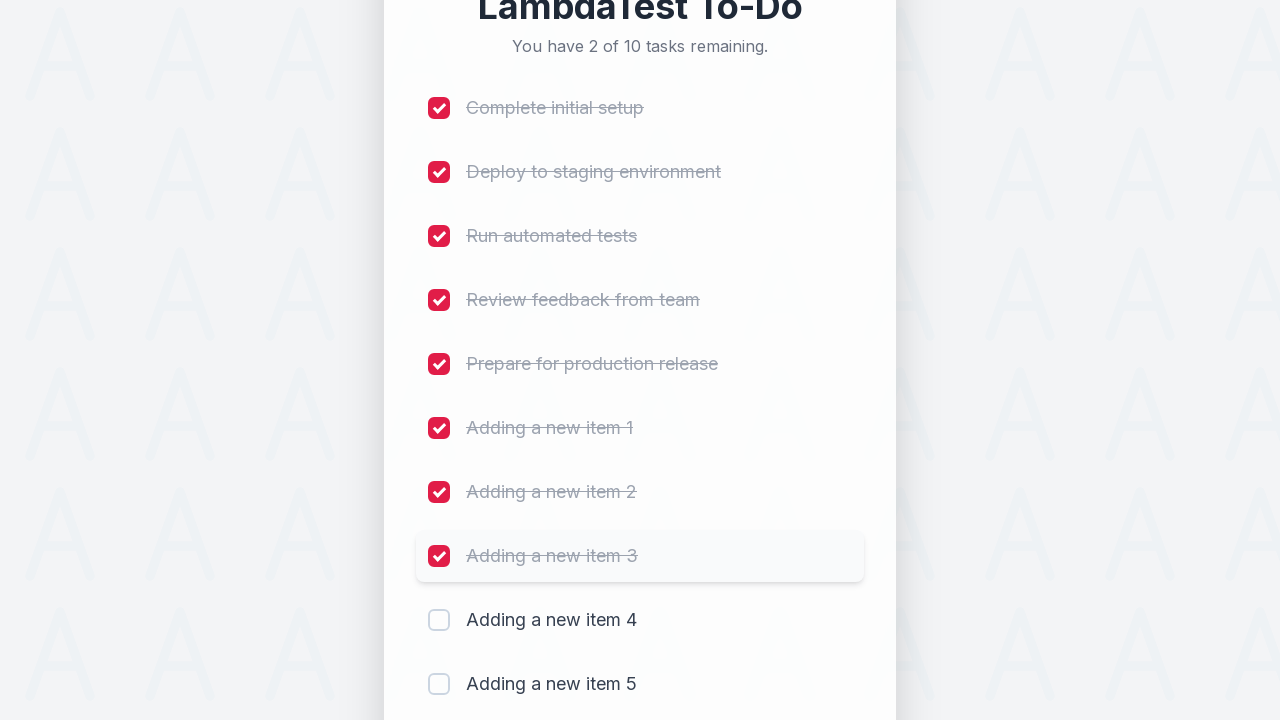

Clicked checkbox for item 9 to mark as complete at (439, 620) on xpath=(//input[@type='checkbox'])[9]
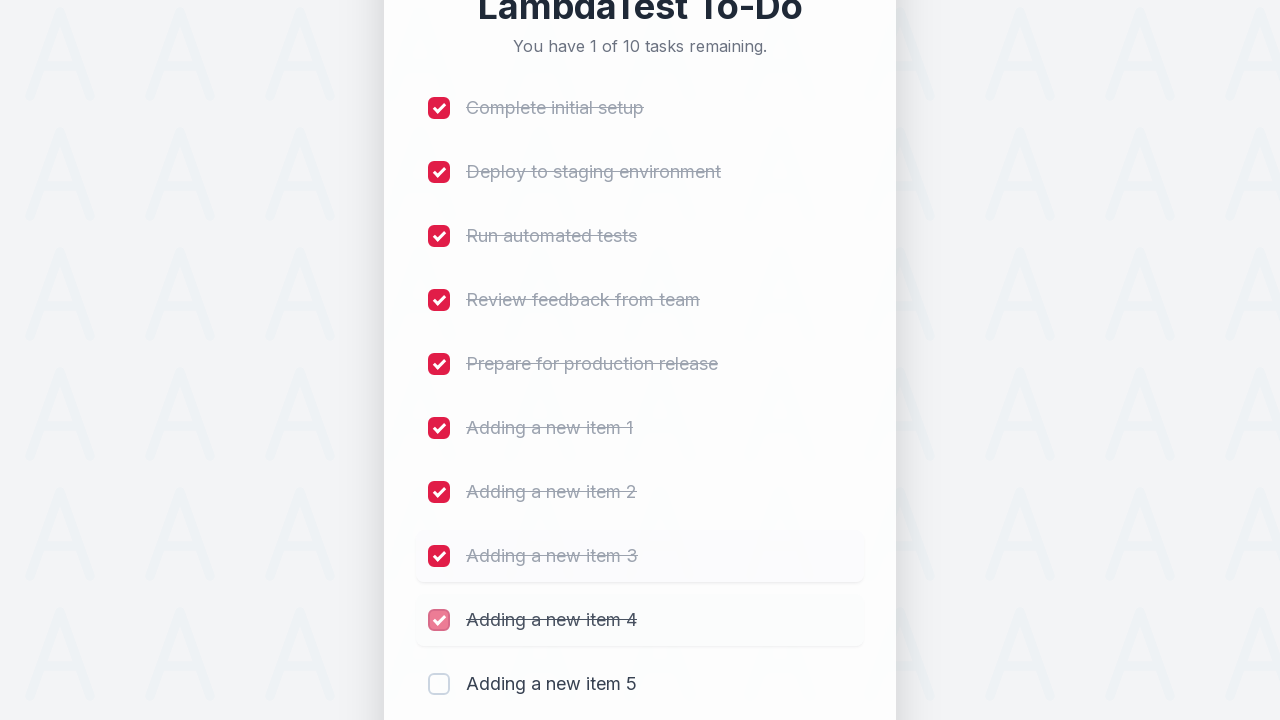

Waited 300ms after marking item 9 as complete
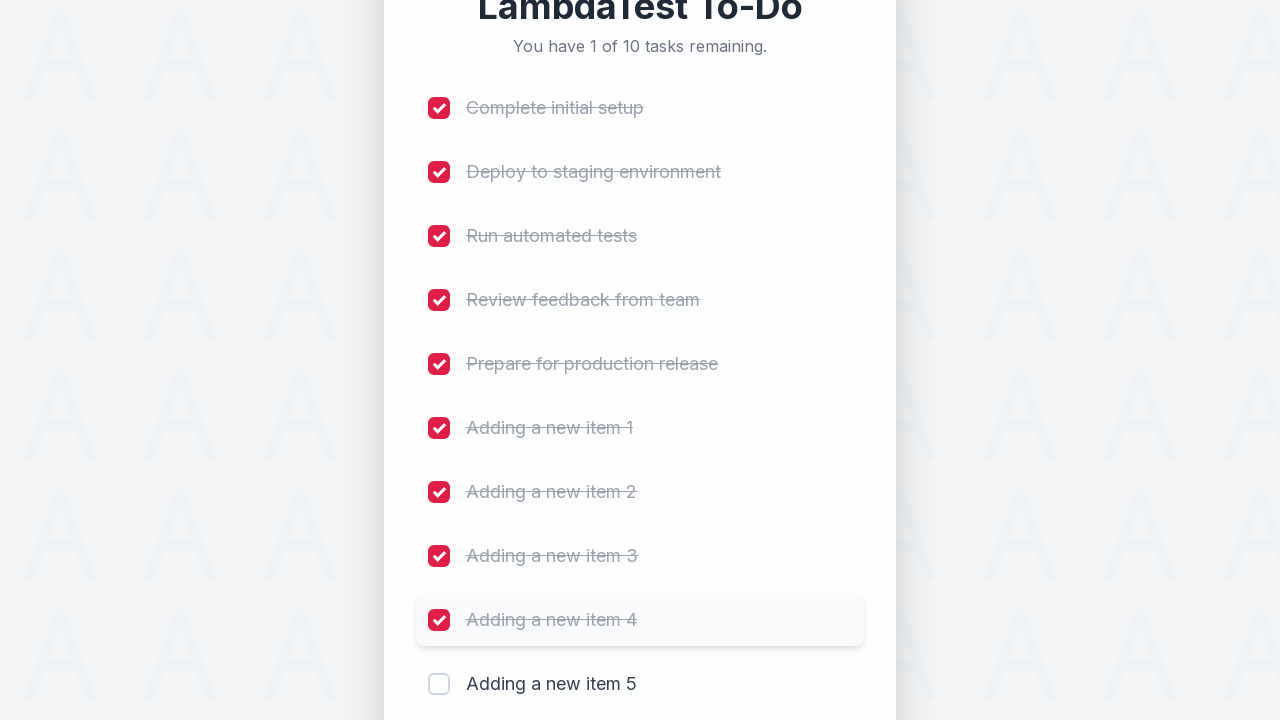

Clicked checkbox for item 10 to mark as complete at (439, 684) on xpath=(//input[@type='checkbox'])[10]
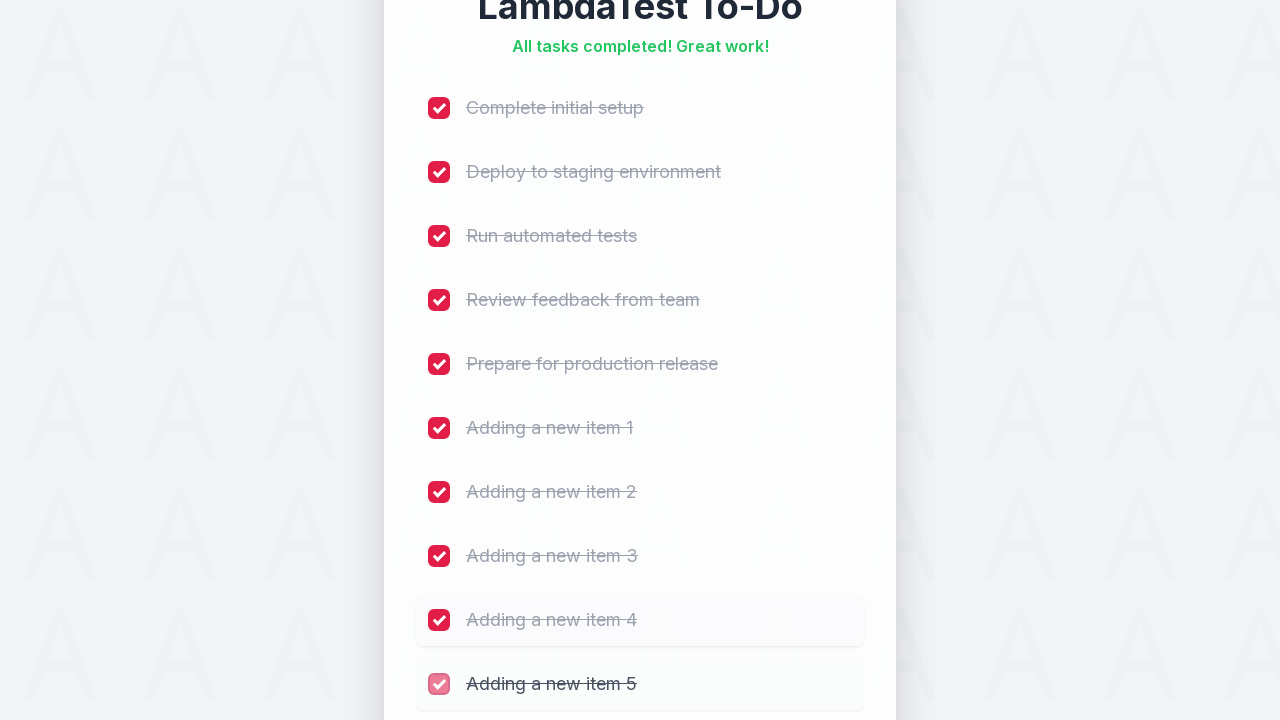

Waited 300ms after marking item 10 as complete
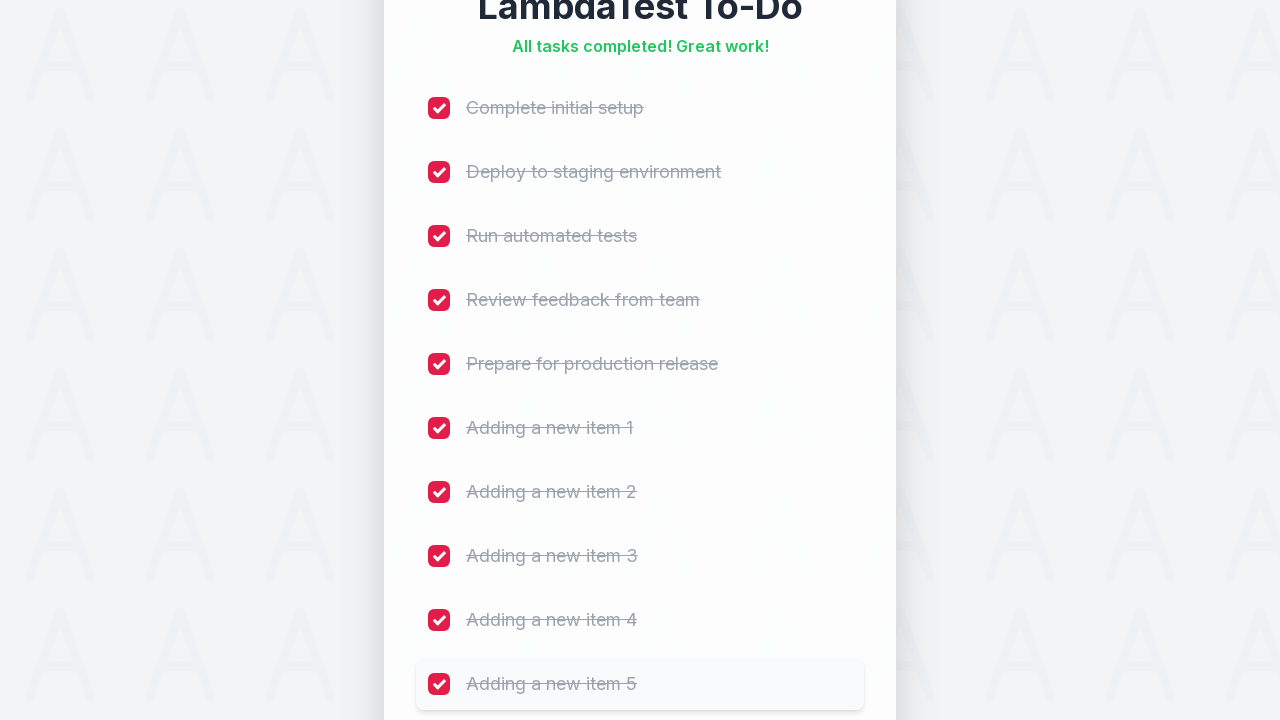

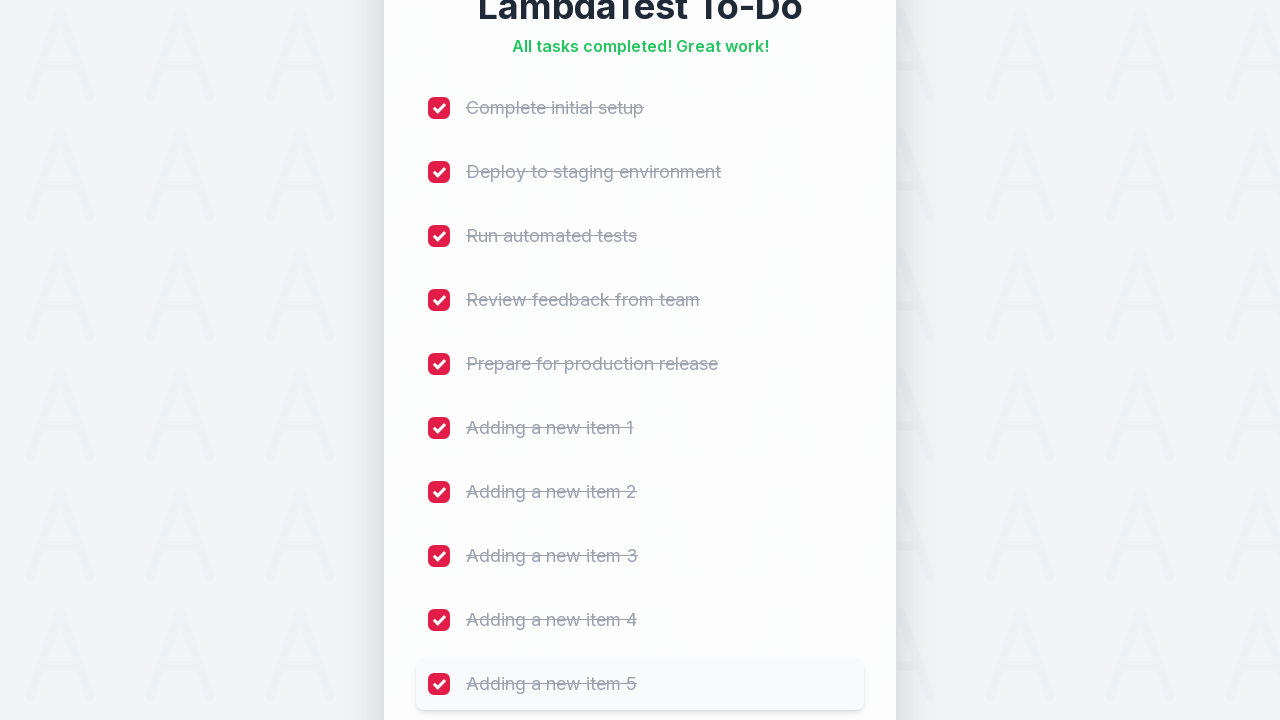